Calculates Tel Aviv University high school scores by filling in subject grades and units in an online calculator form

Starting URL: https://www.ims.tau.ac.il/md/calc/Bagrut.aspx

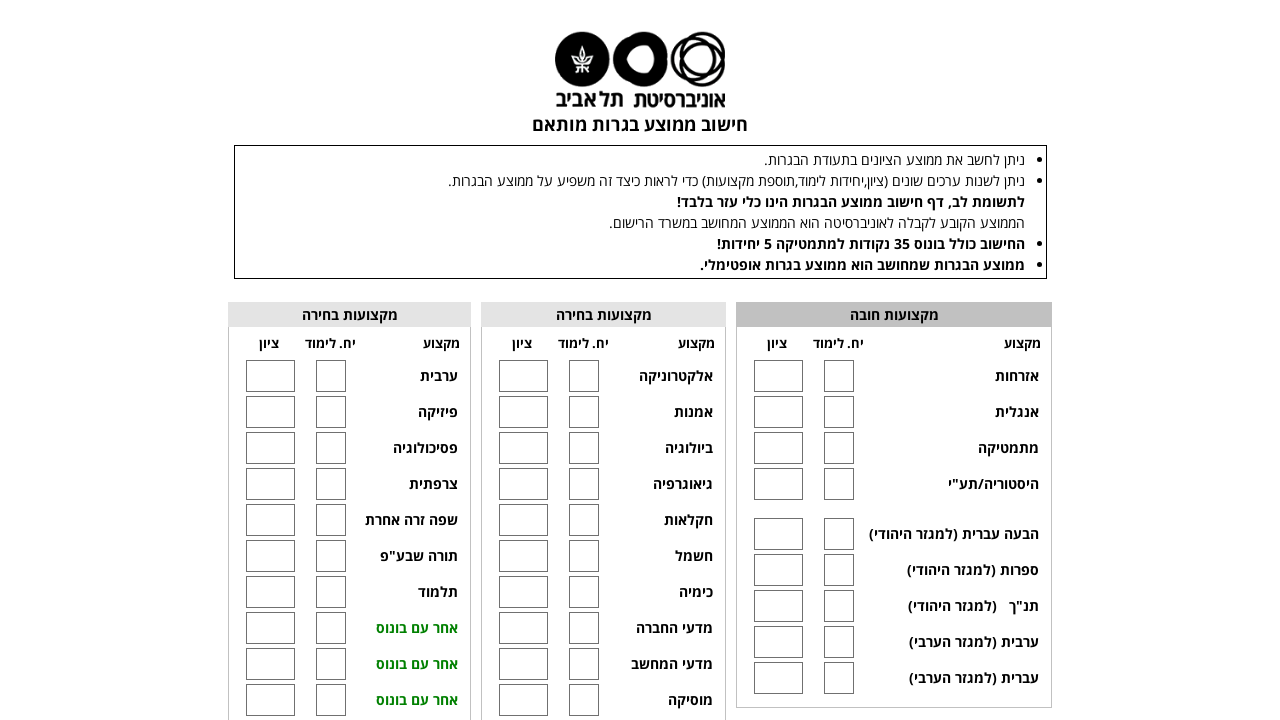

Initialized high school scores data with 5 subjects
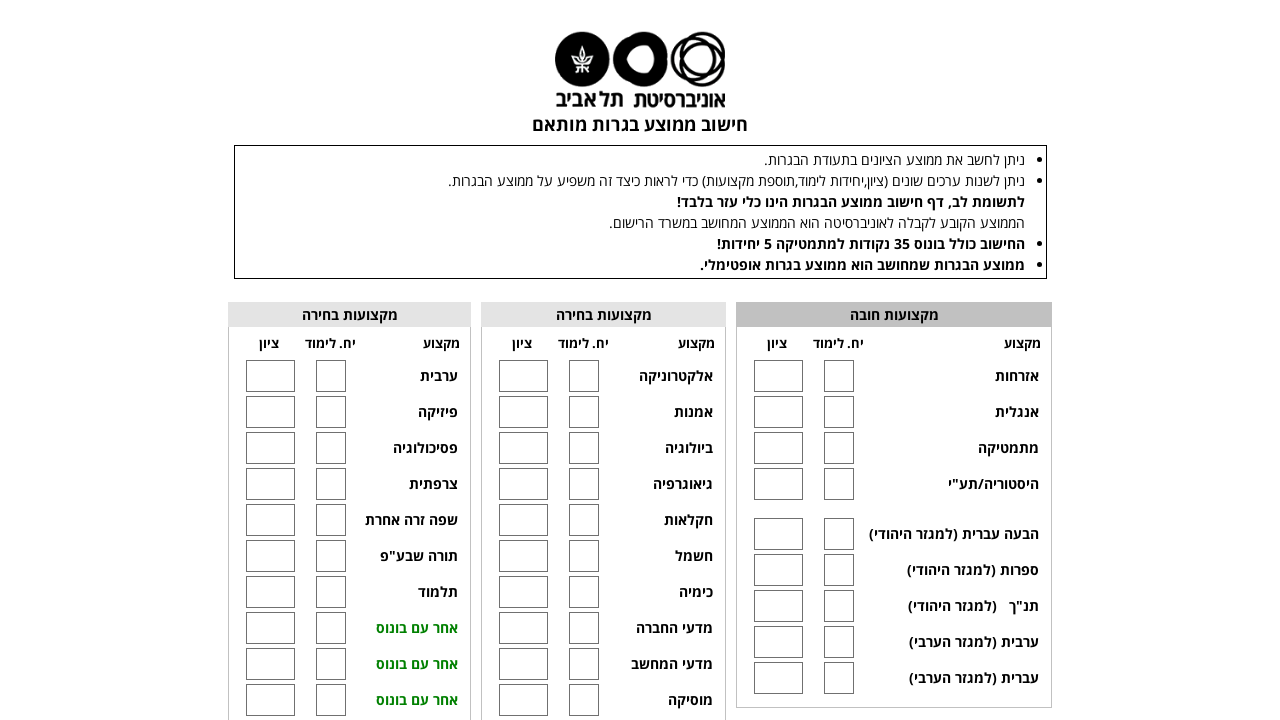

Created subject name mapping dictionary
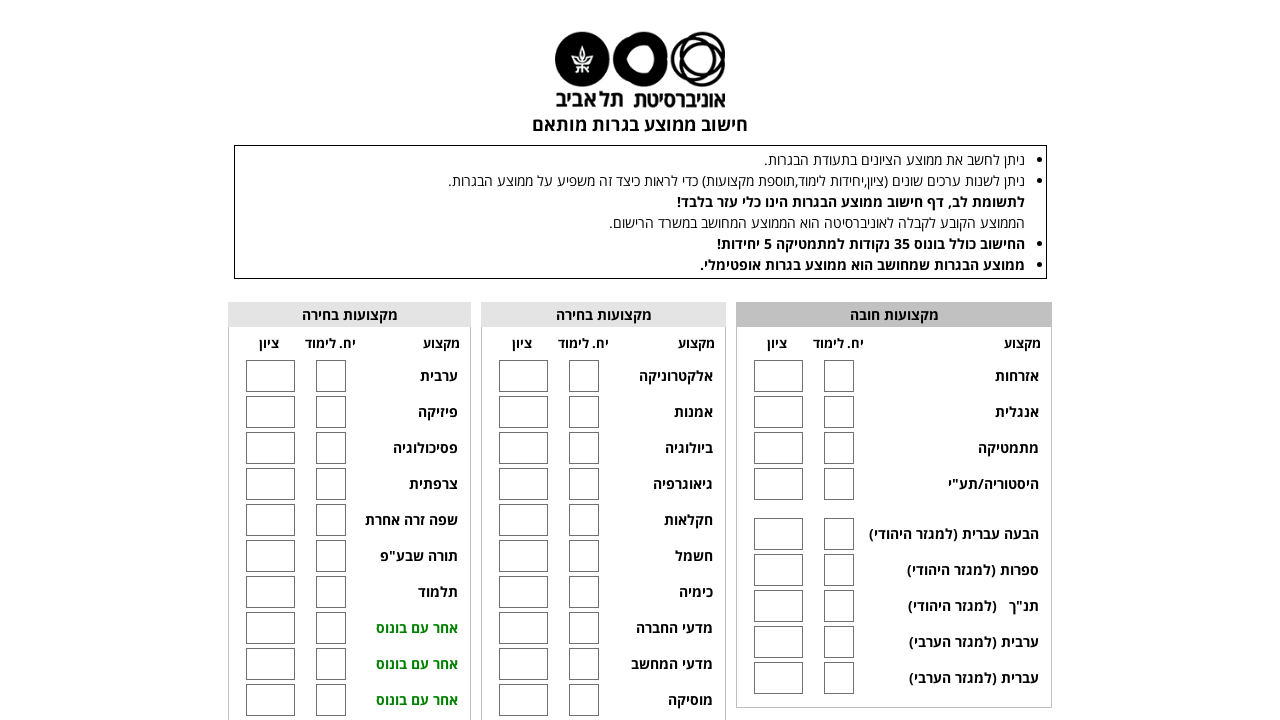

Processed and updated subject names in scores dictionary
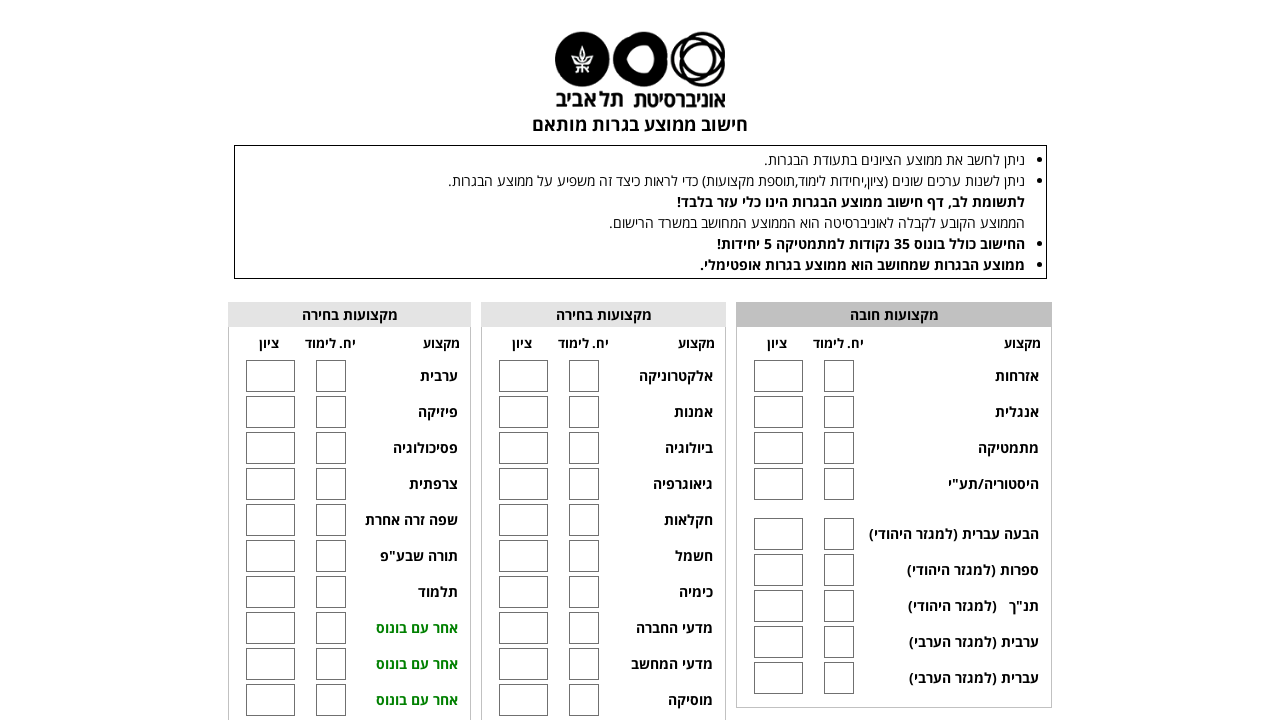

Located the calculator form
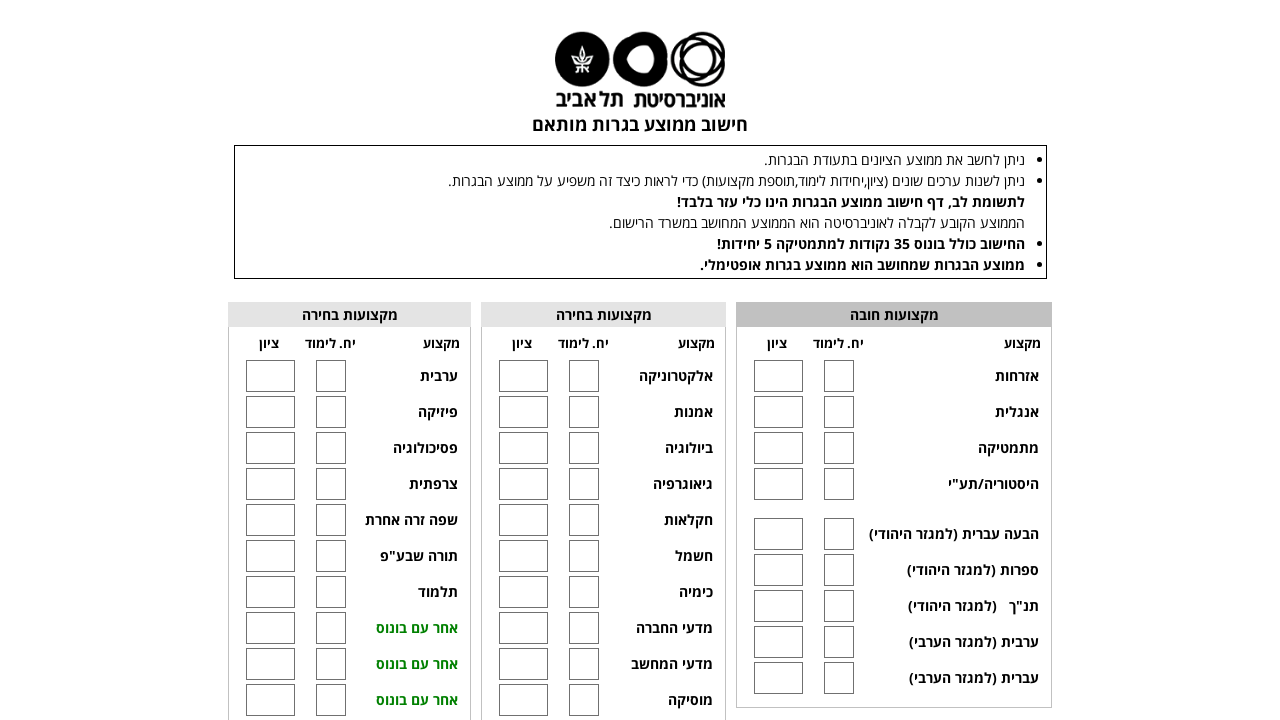

Located the form table container
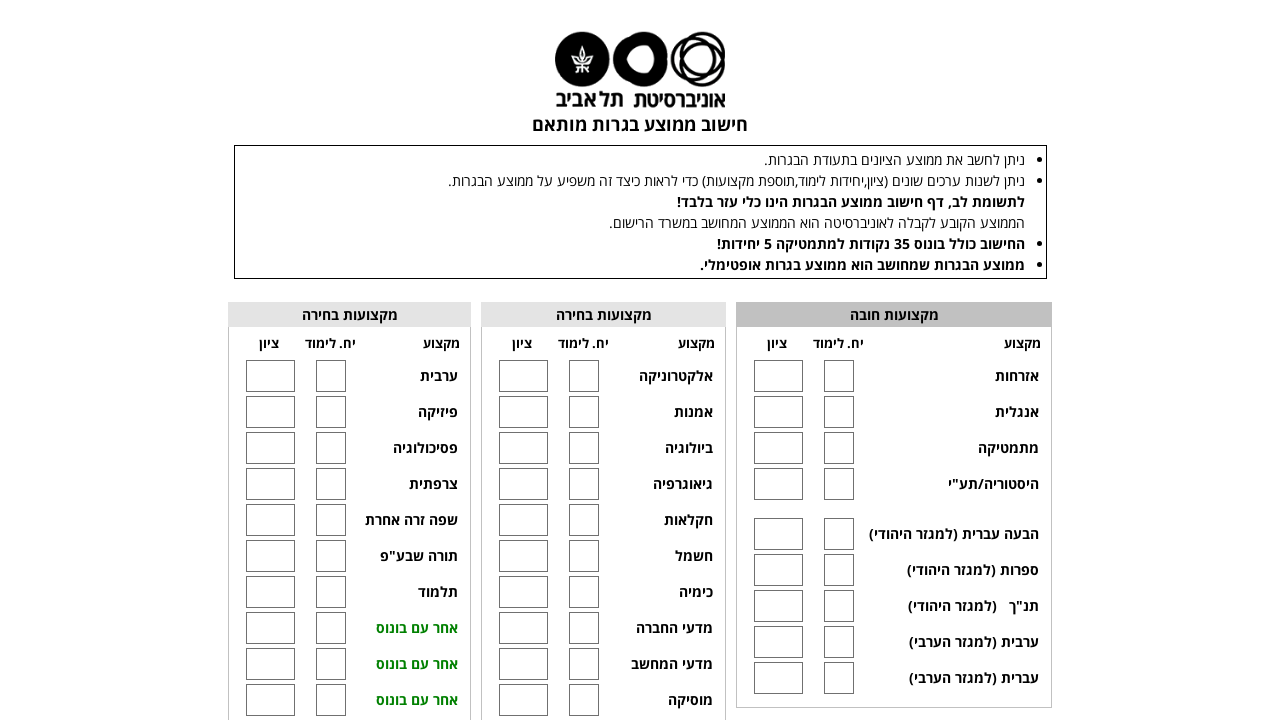

Located all table rows in the form
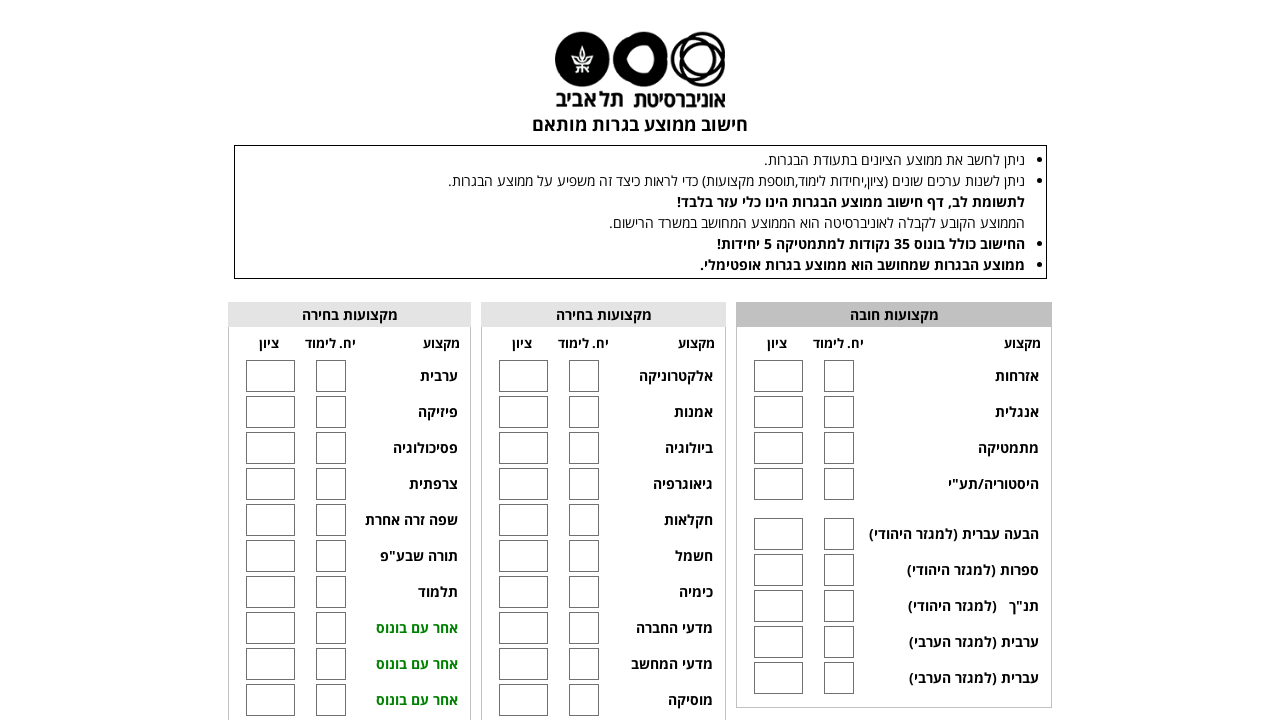

Counted 39 table rows
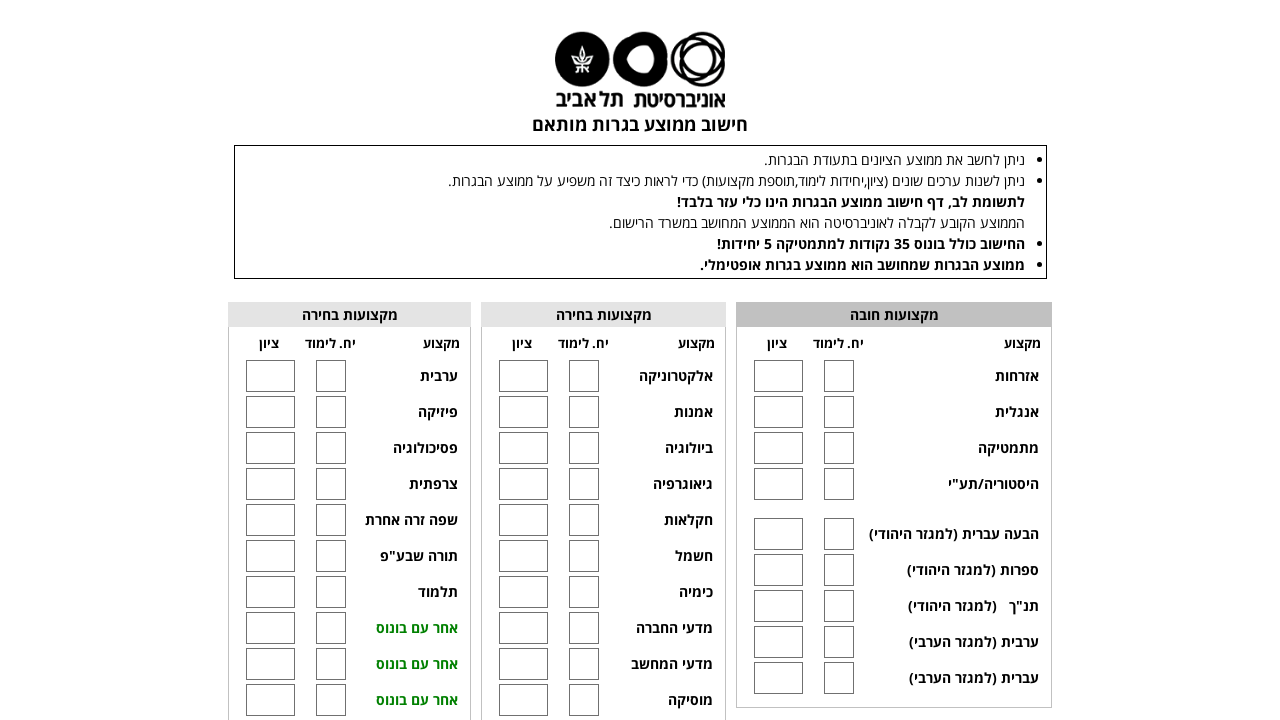

Extracted subject name 'אזרחות ' from row 1
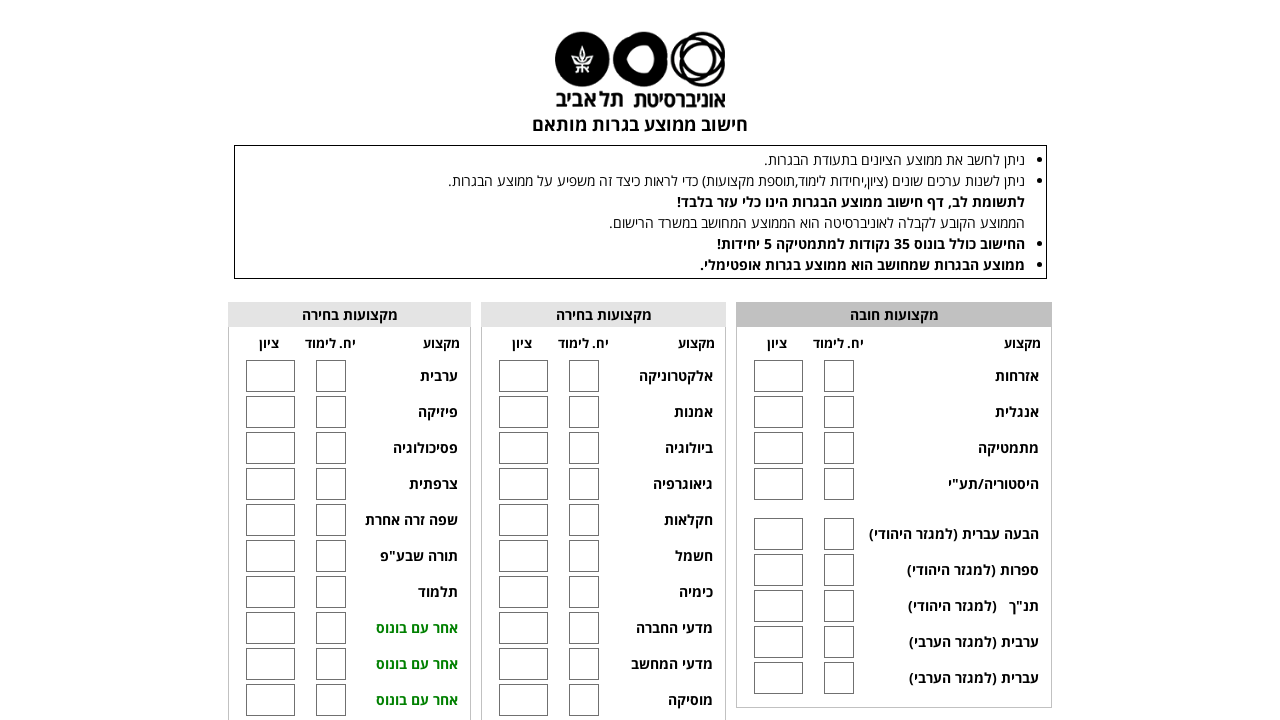

Extracted subject name 'אנגלית ' from row 2
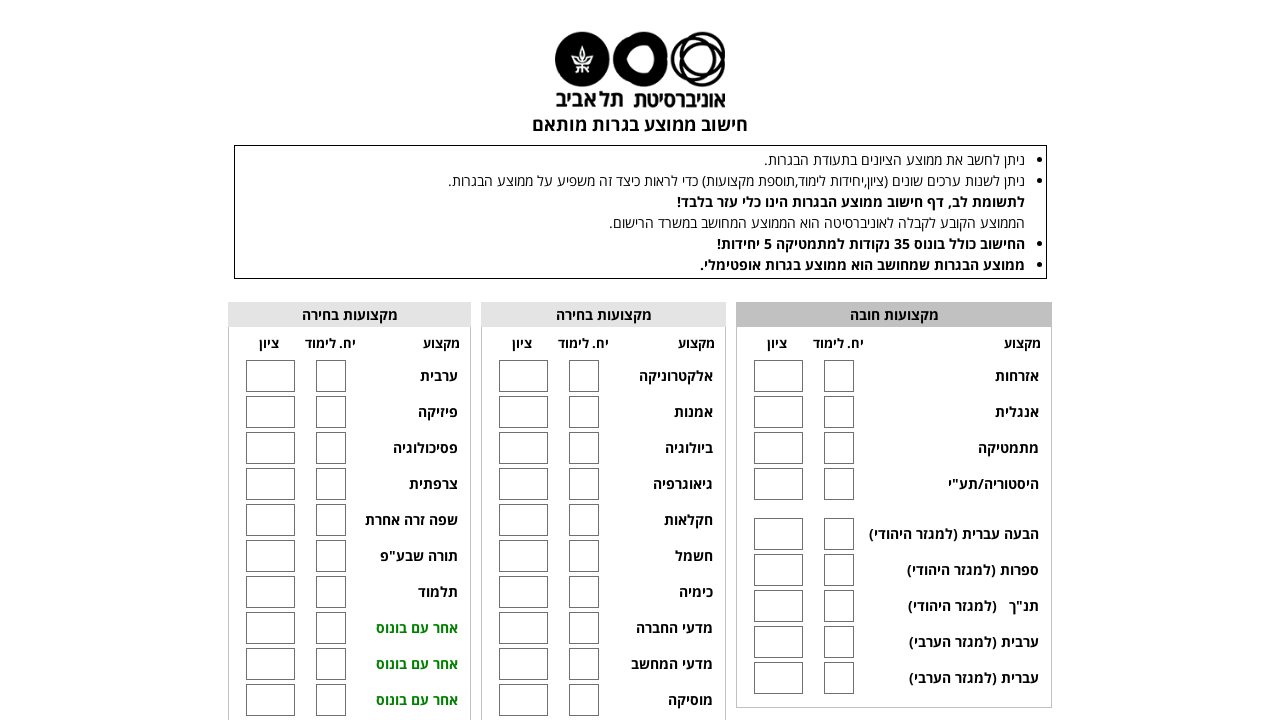

Found matching score data for 'אנגלית ': grade=95, units=5
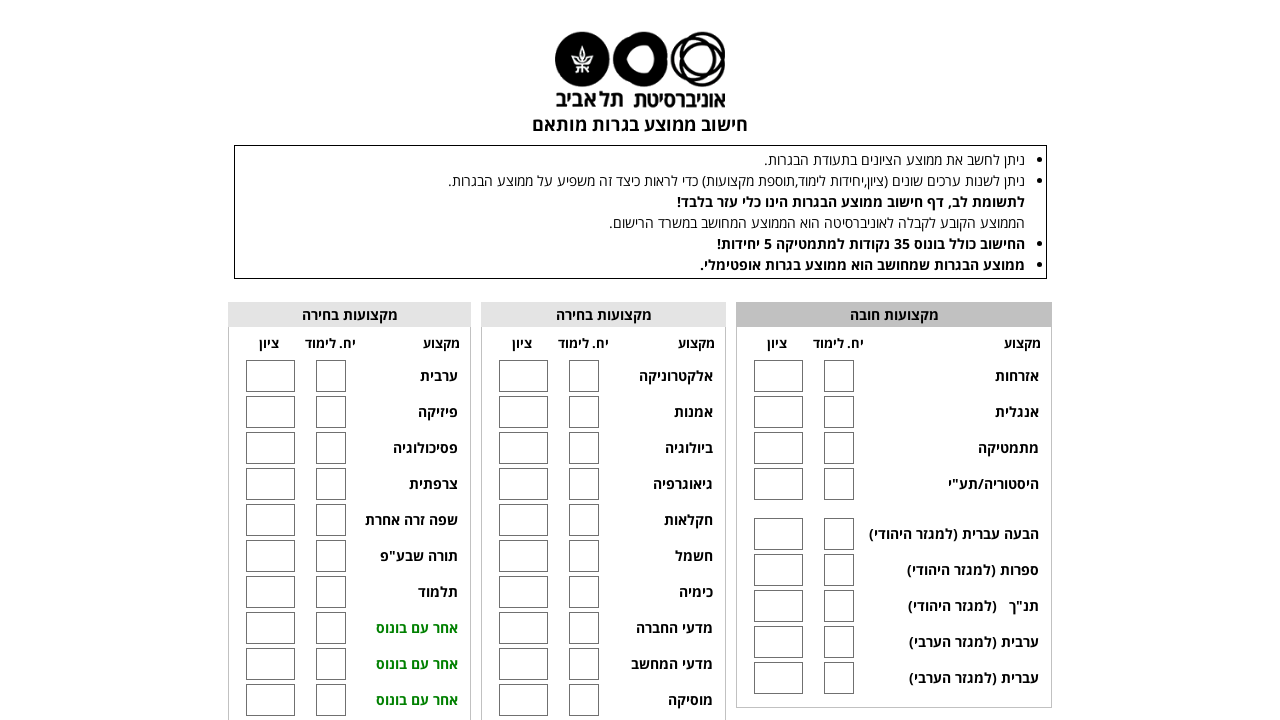

Filled grade field with '95' for subject 'אנגלית ' on form >> .trtblscont >> tr >> nth=2 >> td >> nth=0 >> input
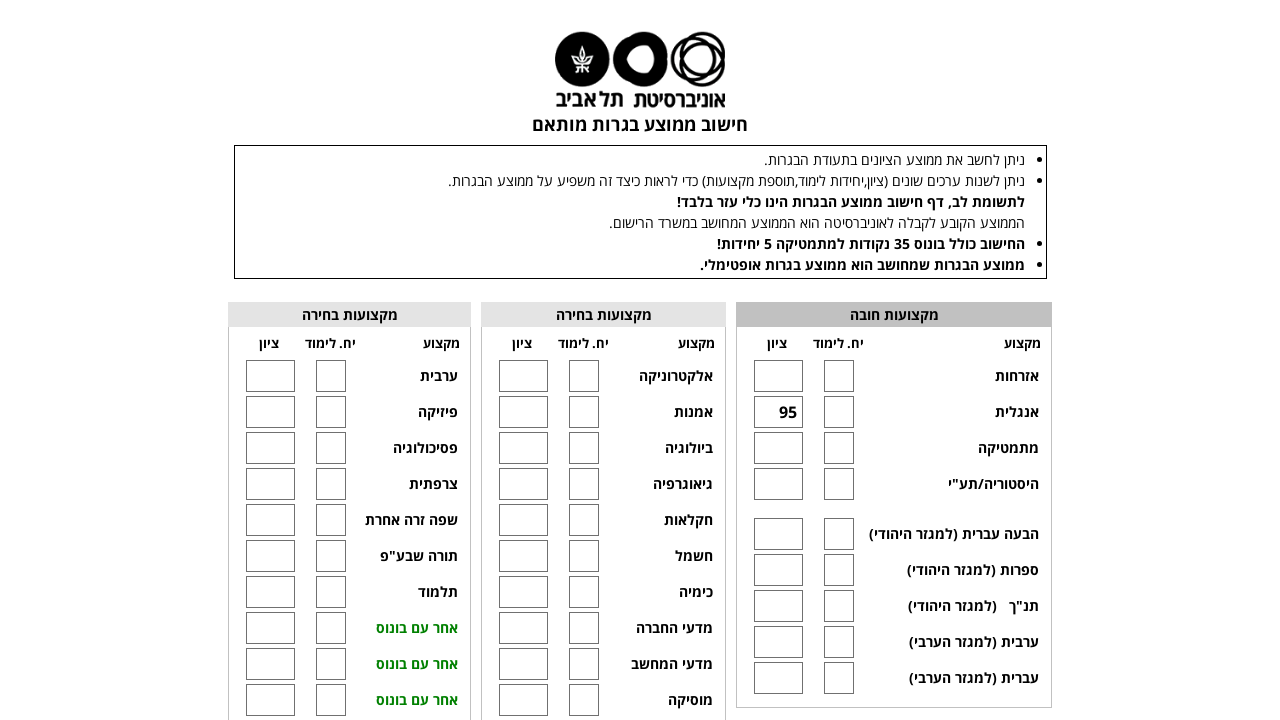

Filled units field with '5' for subject 'אנגלית ' on form >> .trtblscont >> tr >> nth=2 >> td >> nth=1 >> input
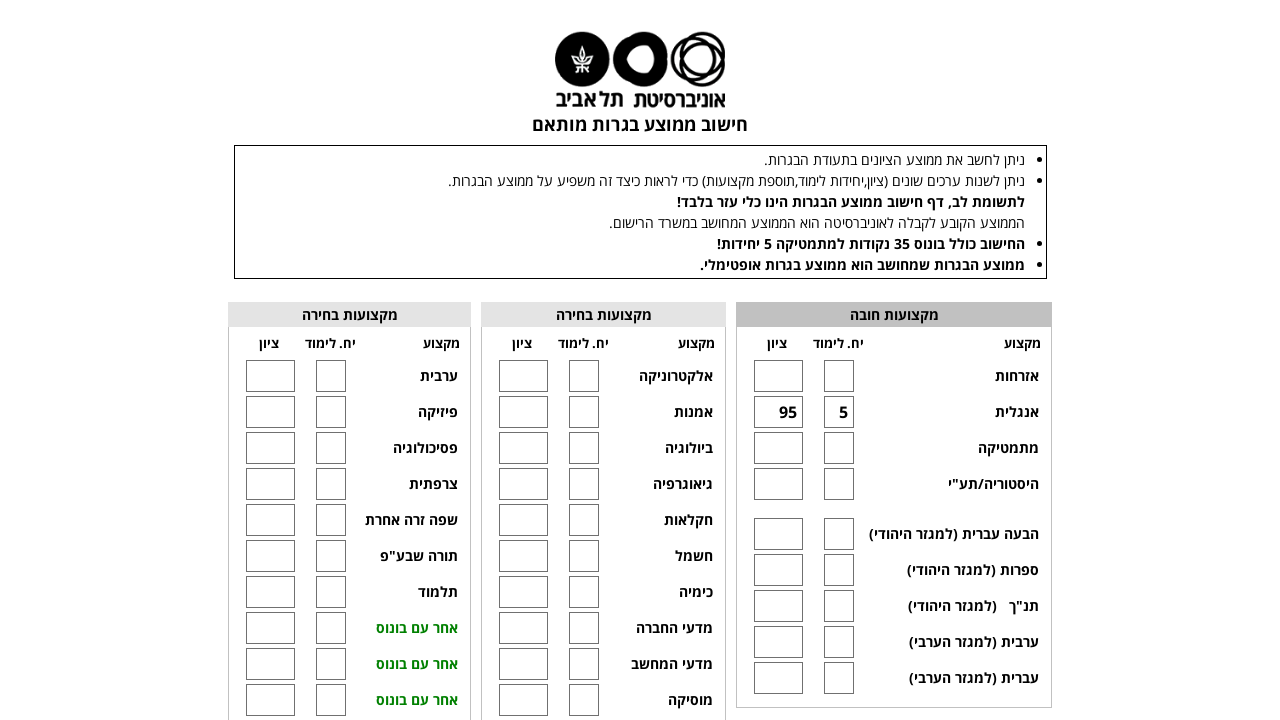

Extracted subject name 'מתמטיקה ' from row 3
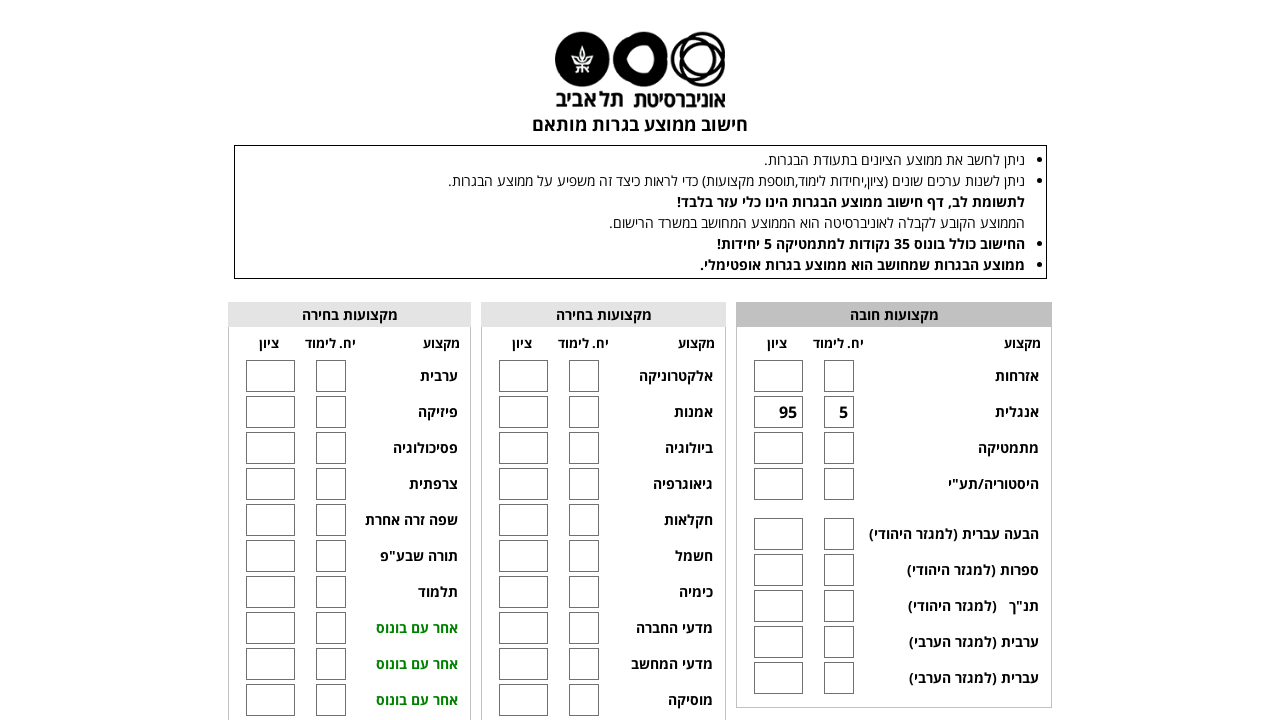

Found matching score data for 'מתמטיקה ': grade=90, units=5
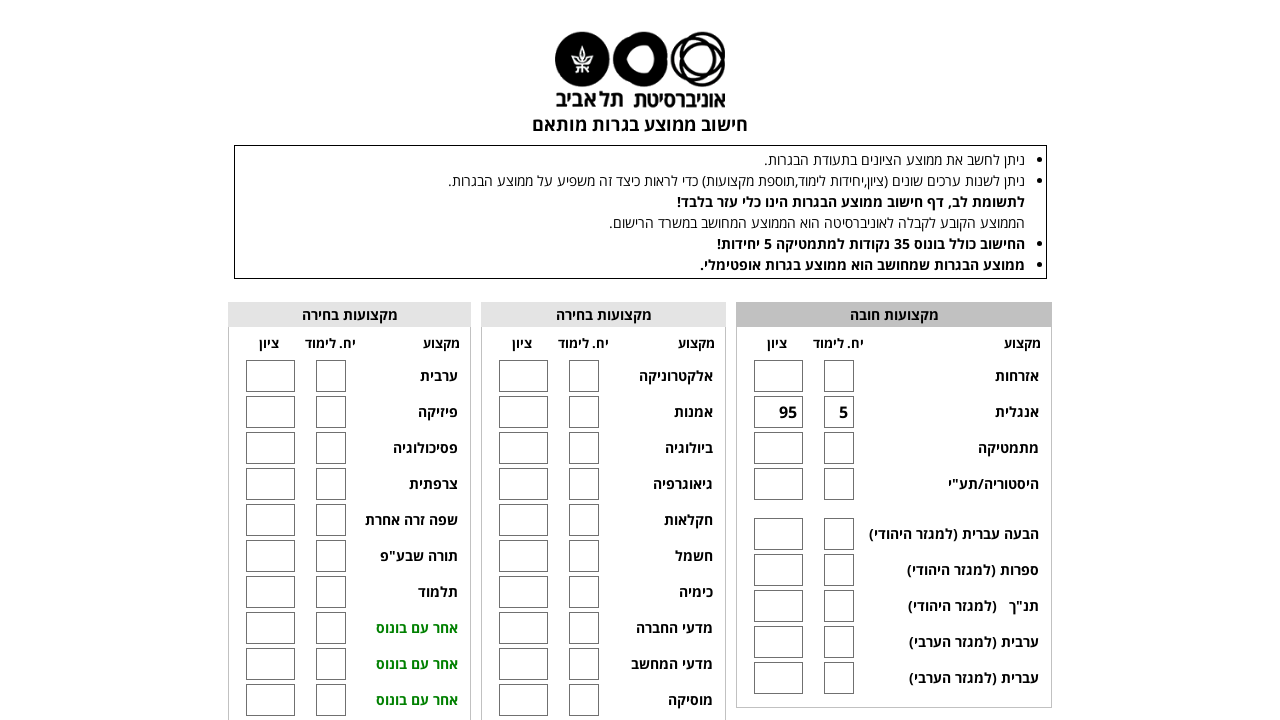

Filled grade field with '90' for subject 'מתמטיקה ' on form >> .trtblscont >> tr >> nth=3 >> td >> nth=0 >> input
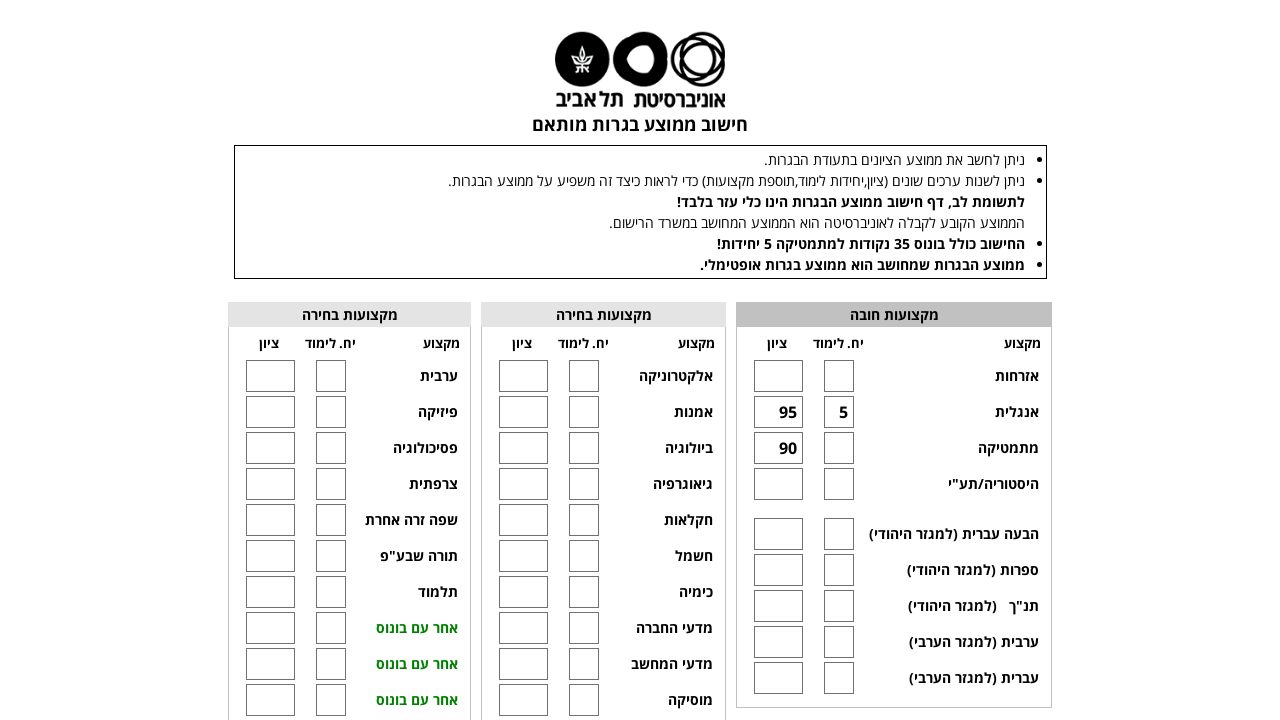

Filled units field with '5' for subject 'מתמטיקה ' on form >> .trtblscont >> tr >> nth=3 >> td >> nth=1 >> input
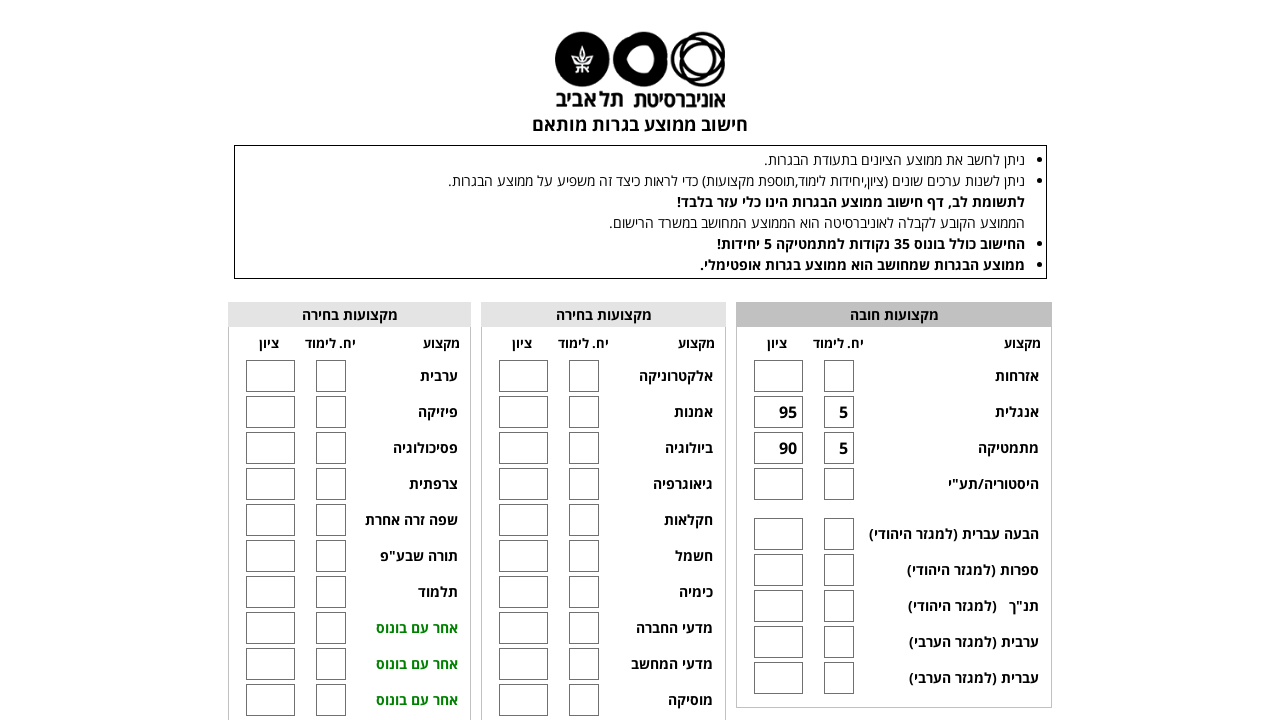

Extracted subject name ' היסטוריה/תע"י ' from row 4
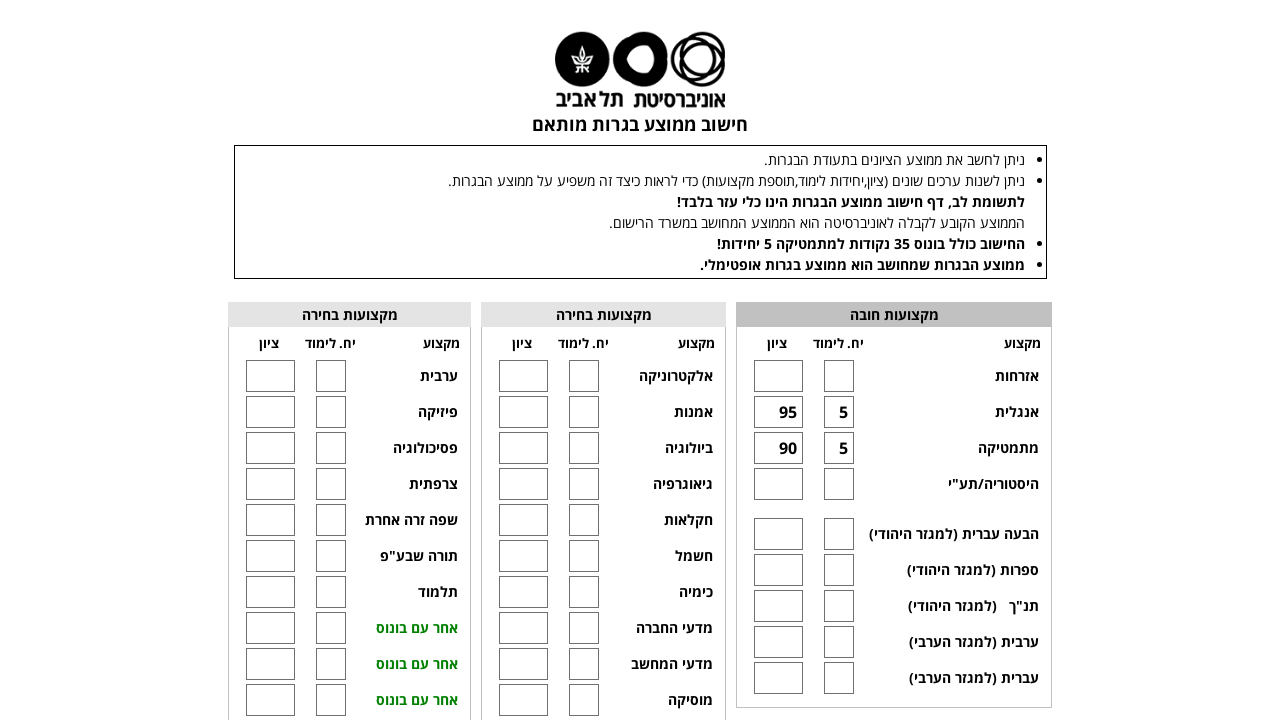

Found matching score data for ' היסטוריה/תע"י ': grade=88, units=2
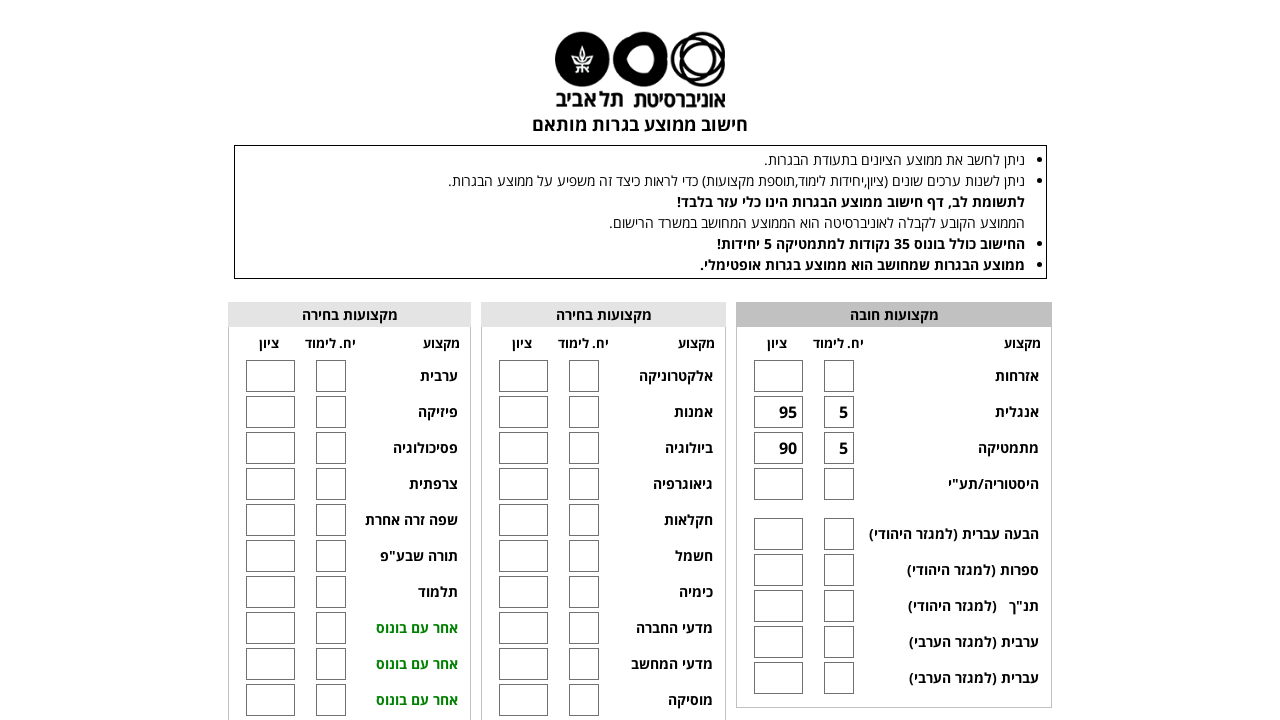

Filled grade field with '88' for subject ' היסטוריה/תע"י ' on form >> .trtblscont >> tr >> nth=4 >> td >> nth=0 >> input
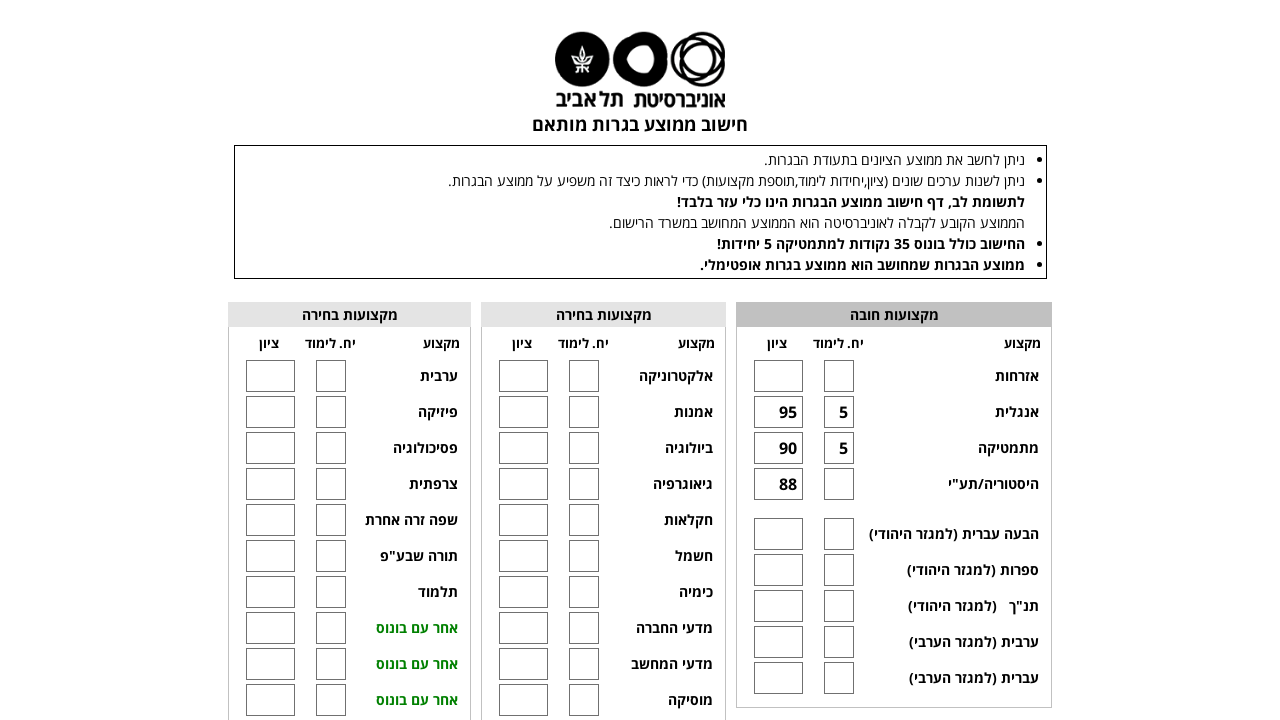

Filled units field with '2' for subject ' היסטוריה/תע"י ' on form >> .trtblscont >> tr >> nth=4 >> td >> nth=1 >> input
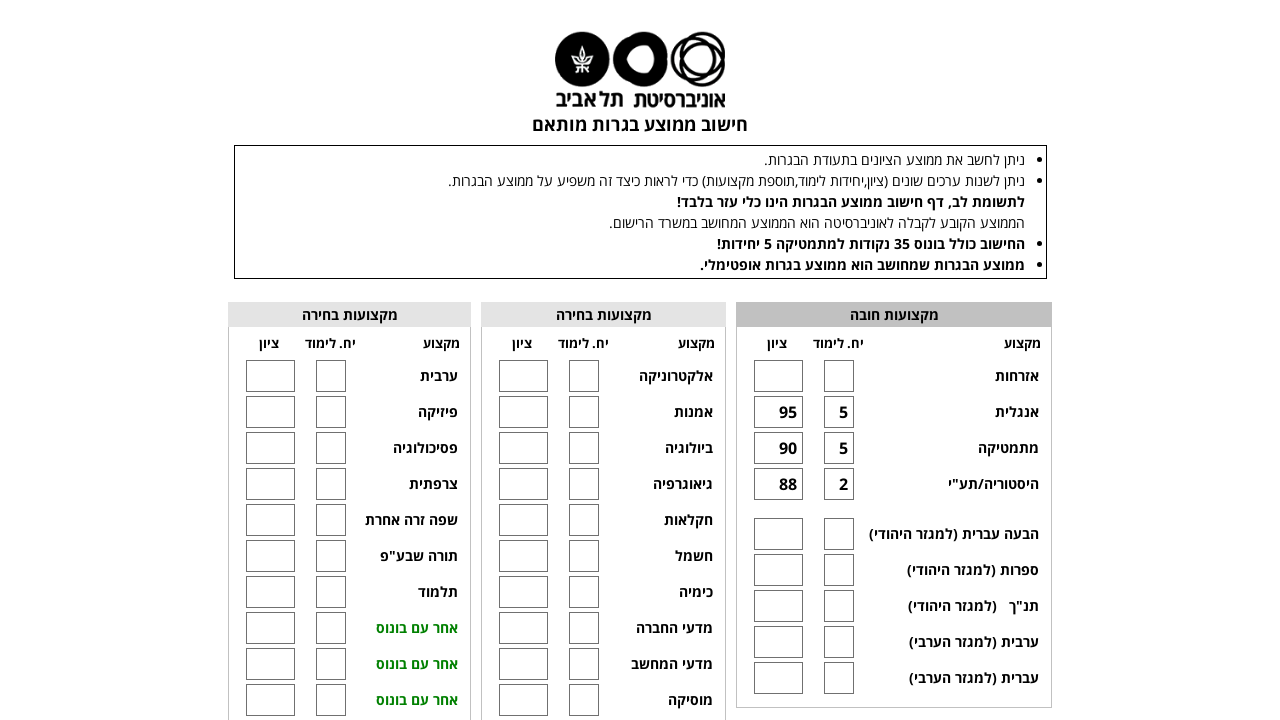

Extracted subject name '(הבעה עברית (למגזר היהודי ' from row 6
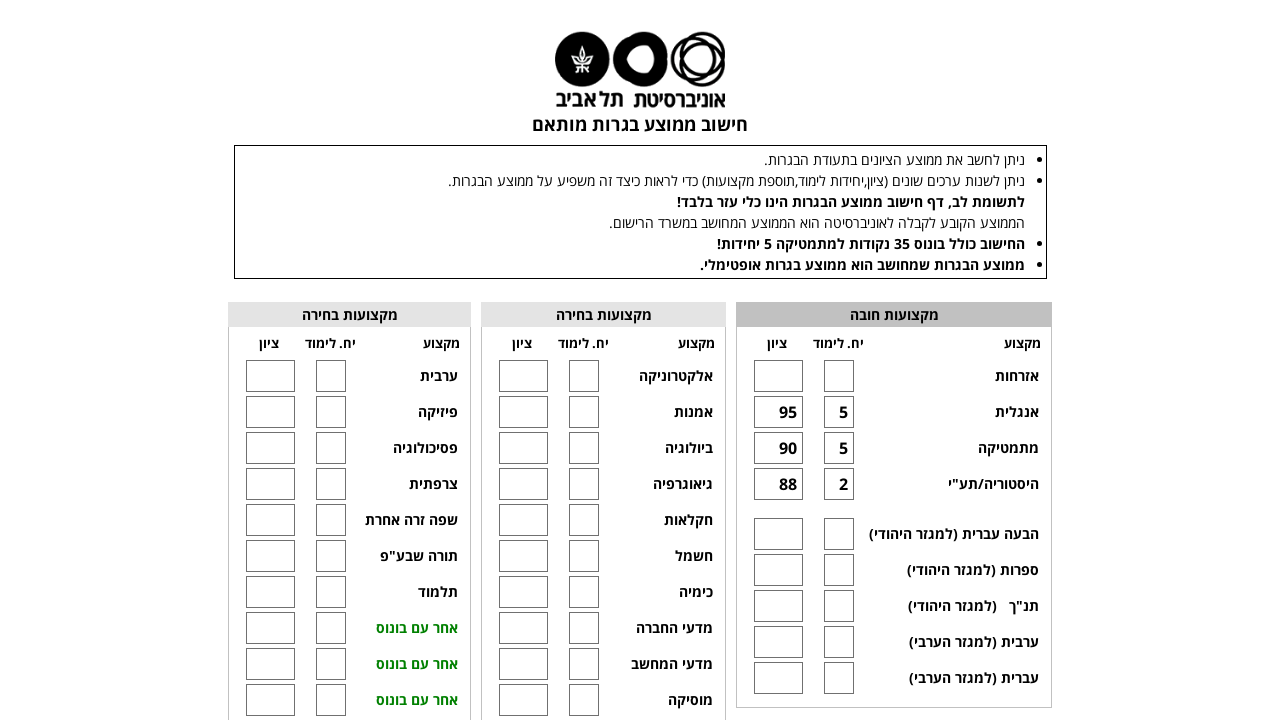

Found matching score data for '(הבעה עברית (למגזר היהודי ': grade=85, units=3
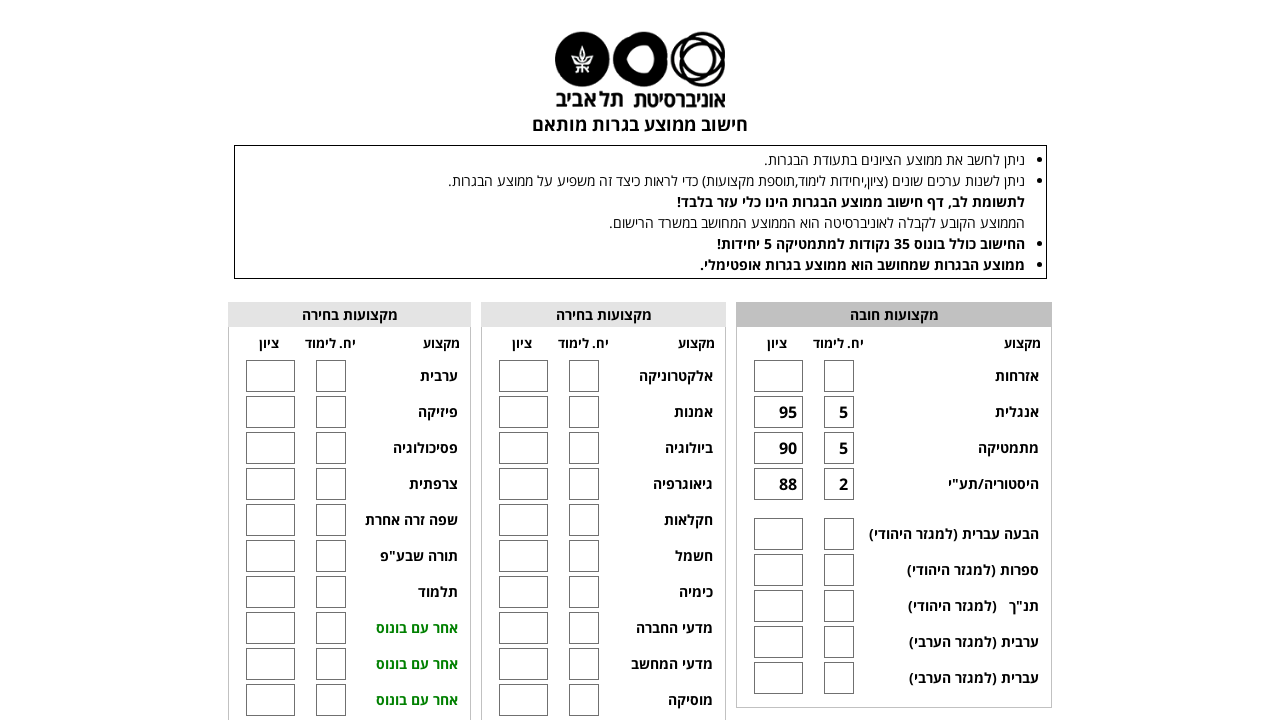

Filled grade field with '85' for subject '(הבעה עברית (למגזר היהודי ' on form >> .trtblscont >> tr >> nth=6 >> td >> nth=0 >> input
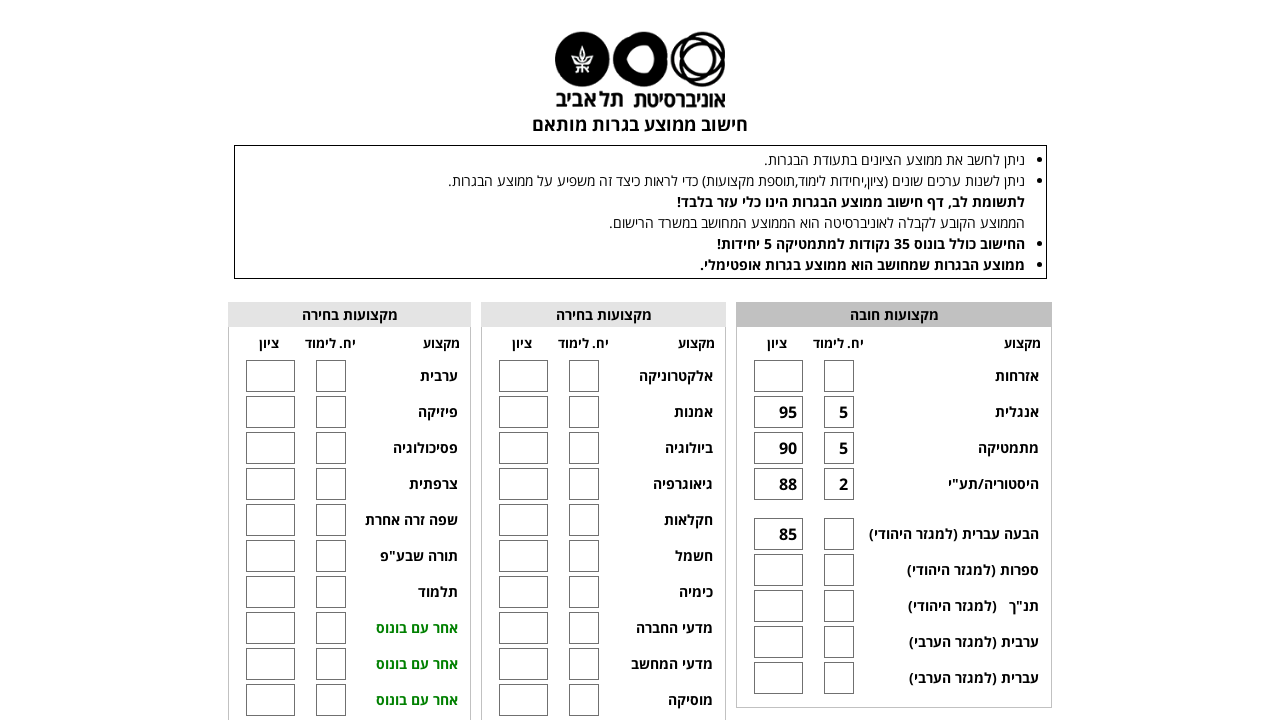

Filled units field with '3' for subject '(הבעה עברית (למגזר היהודי ' on form >> .trtblscont >> tr >> nth=6 >> td >> nth=1 >> input
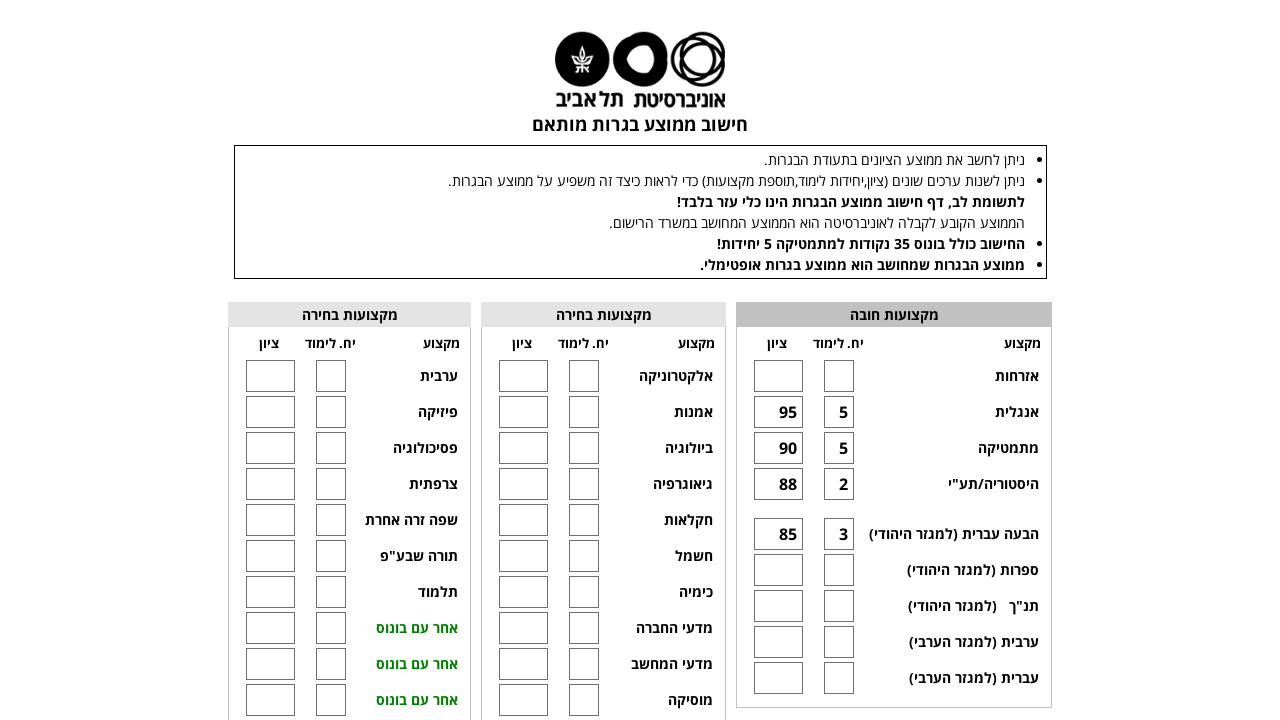

Extracted subject name '(ספרות (למגזר היהודי ' from row 7
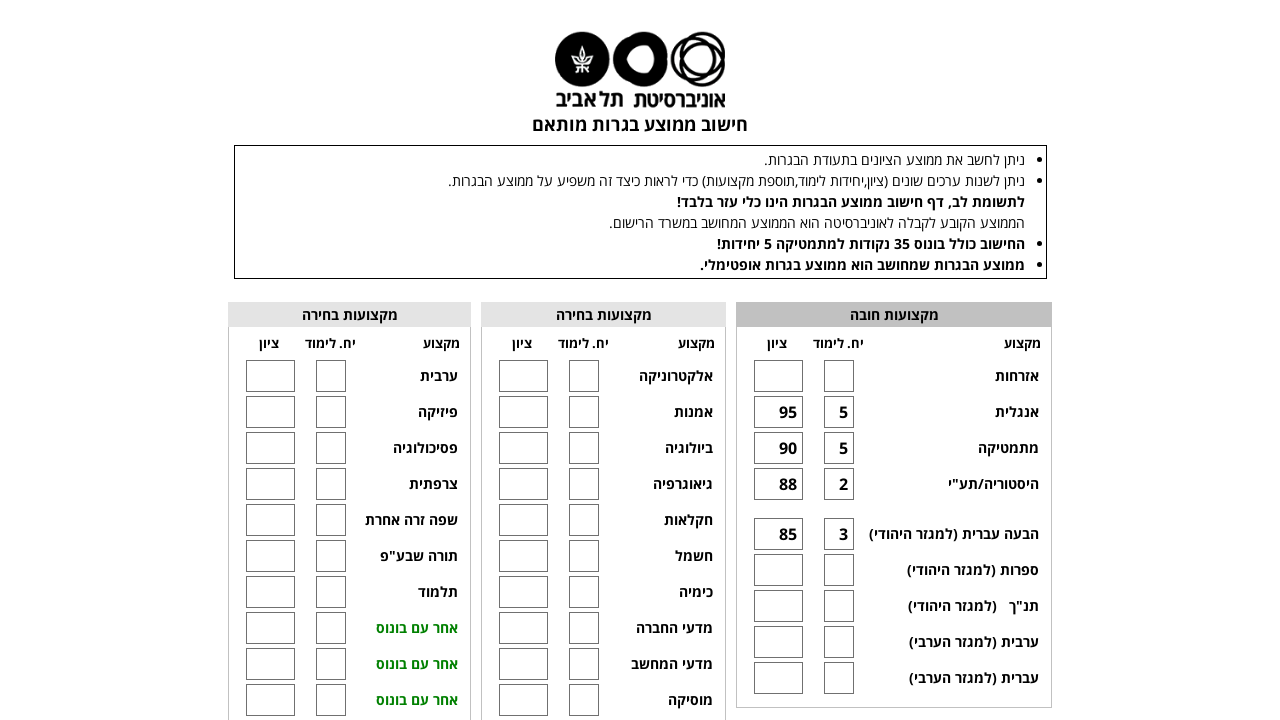

Extracted subject name '(תנ"ך   (למגזר היהודי ' from row 8
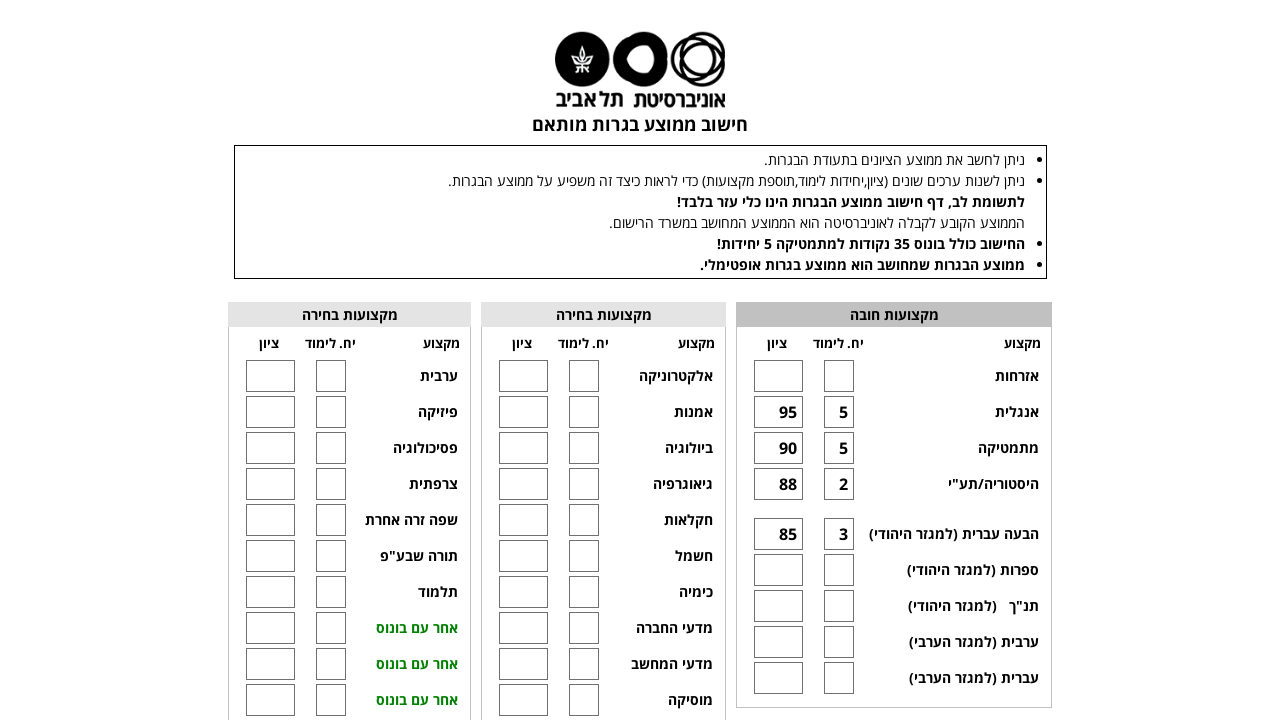

Extracted subject name '(ערבית (למגזר הערבי ' from row 9
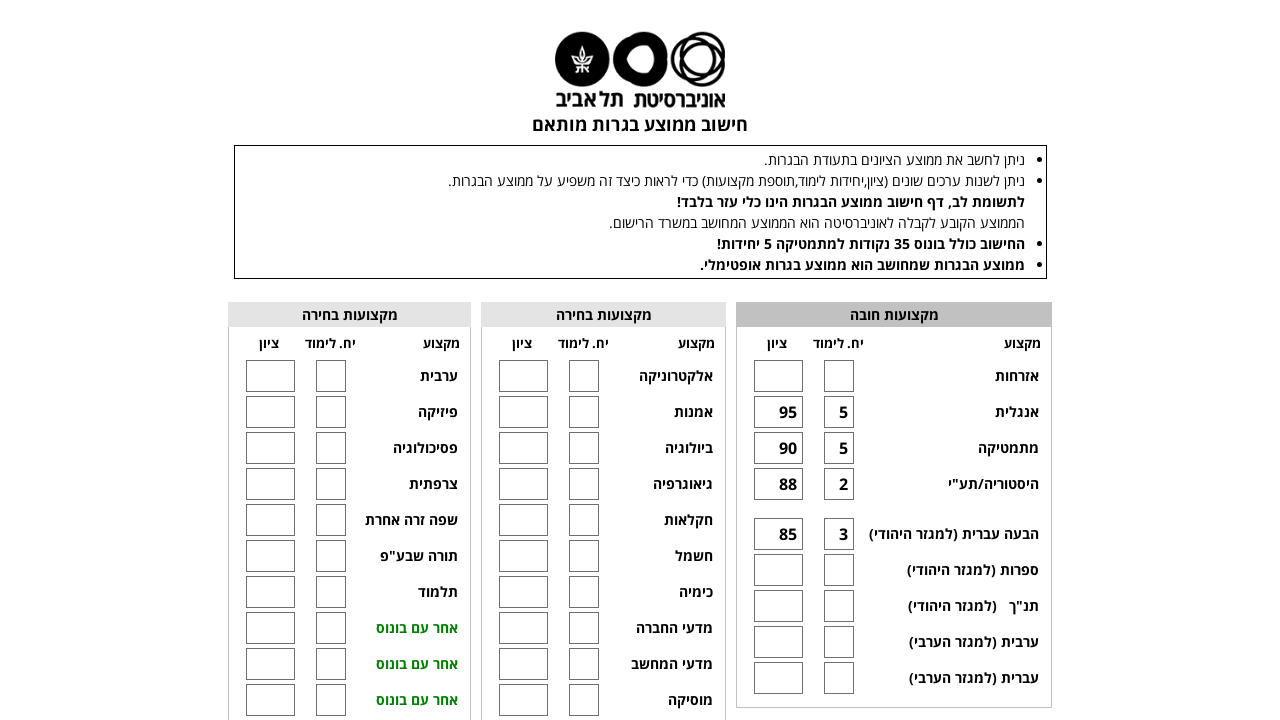

Extracted subject name '(עברית (למגזר הערבי ' from row 10
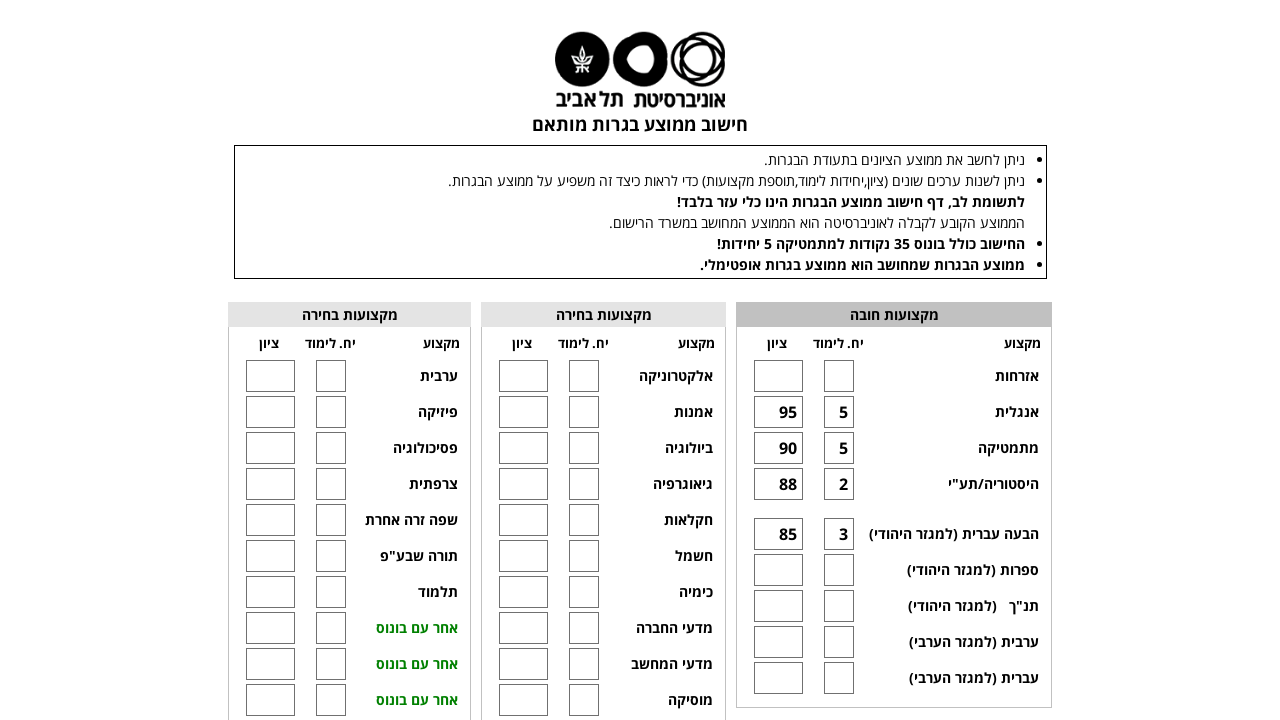

Extracted subject name 'אלקטרוניקה ' from row 12
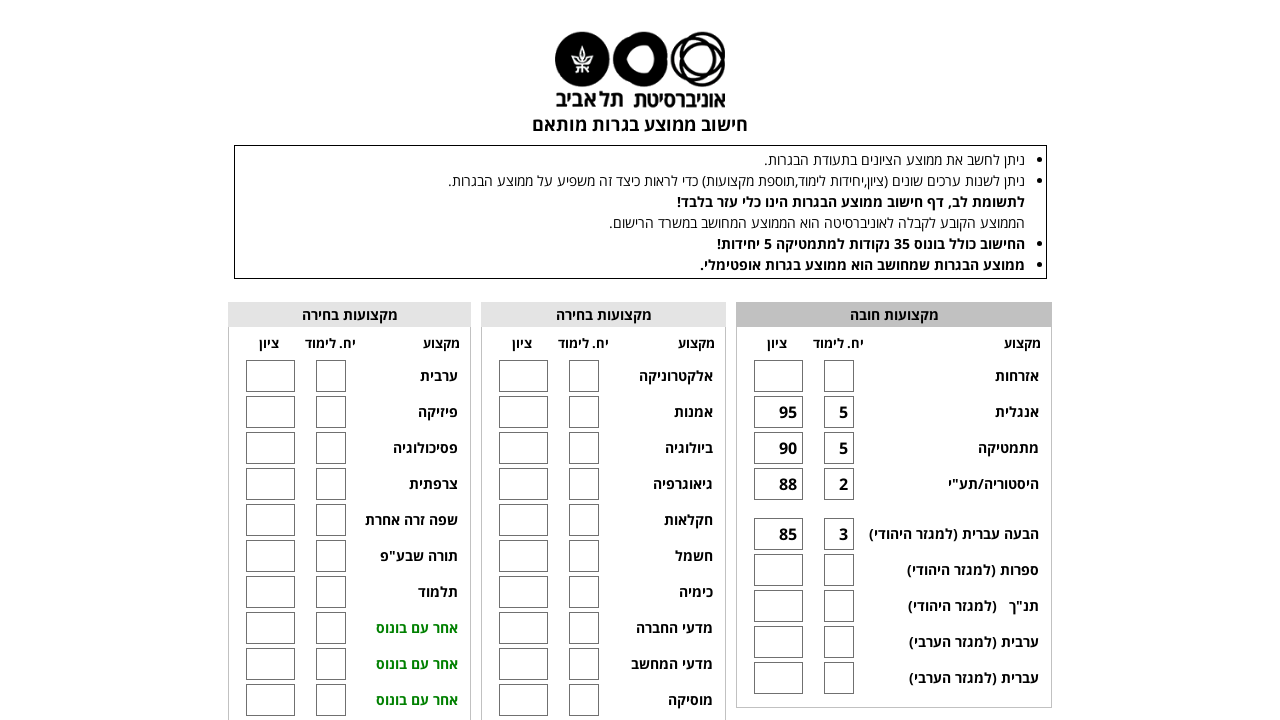

Extracted subject name 'אמנות ' from row 13
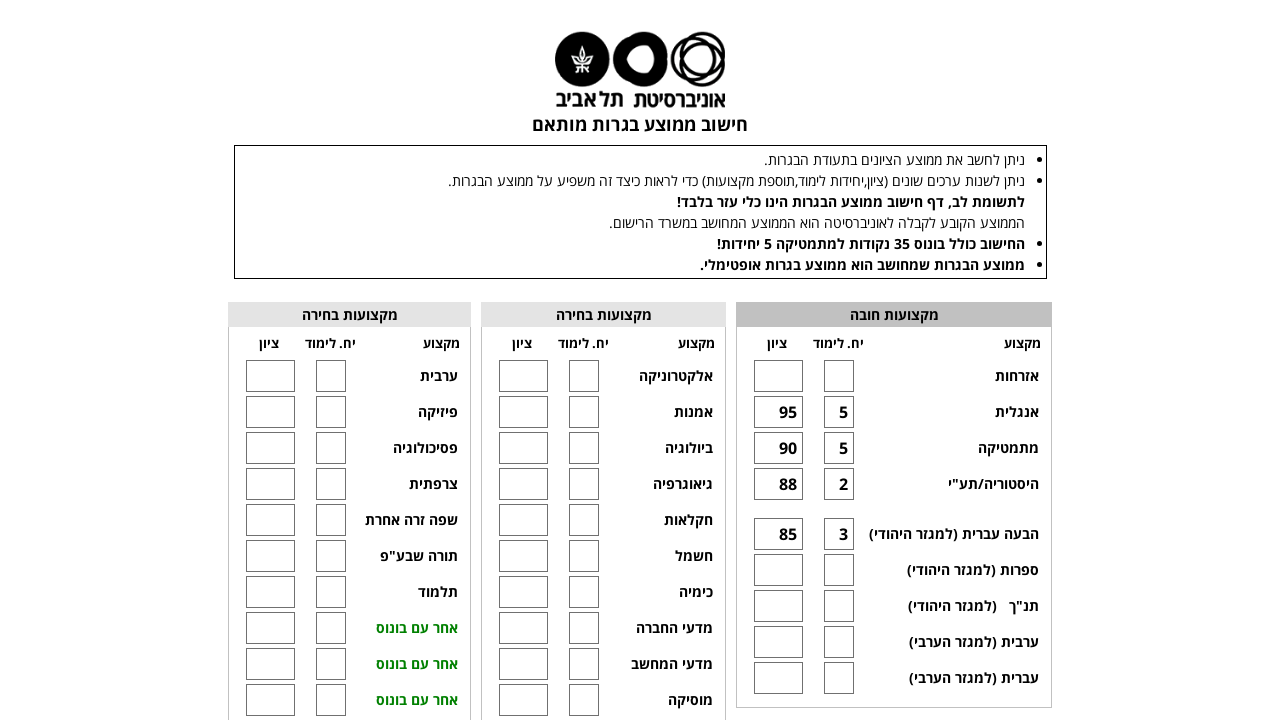

Extracted subject name 'ביולוגיה ' from row 14
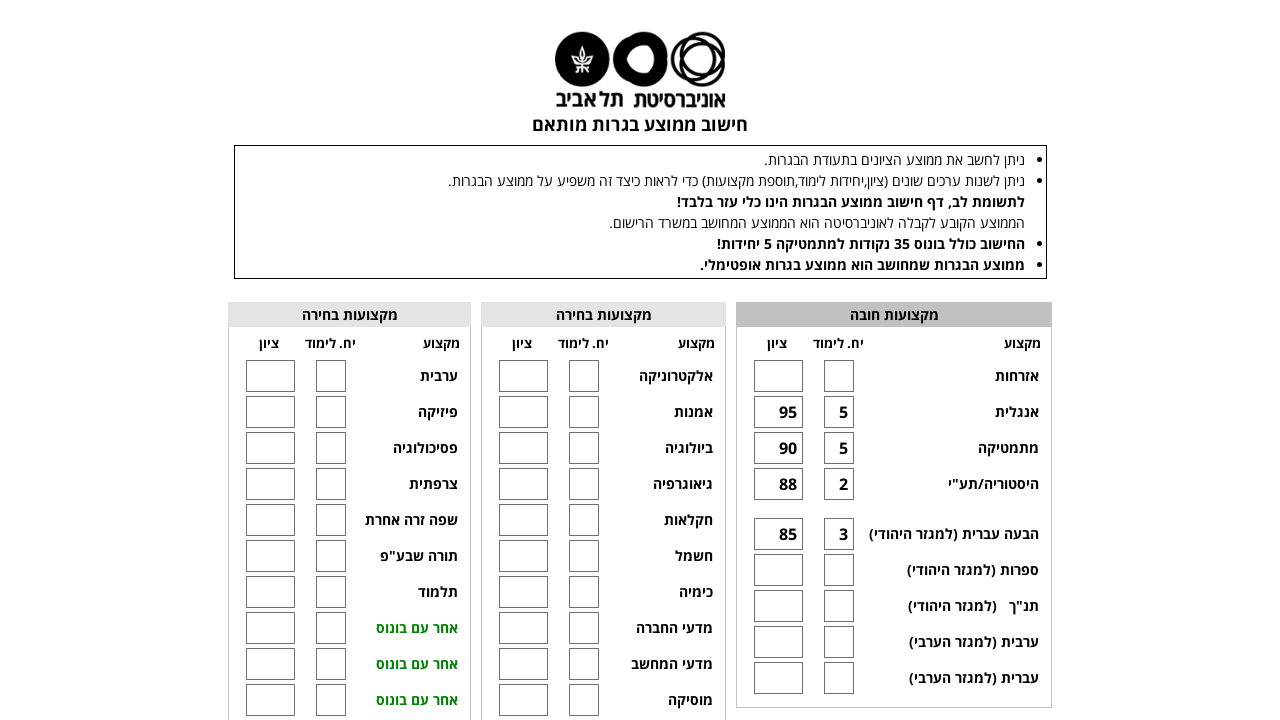

Extracted subject name 'גיאוגרפיה ' from row 15
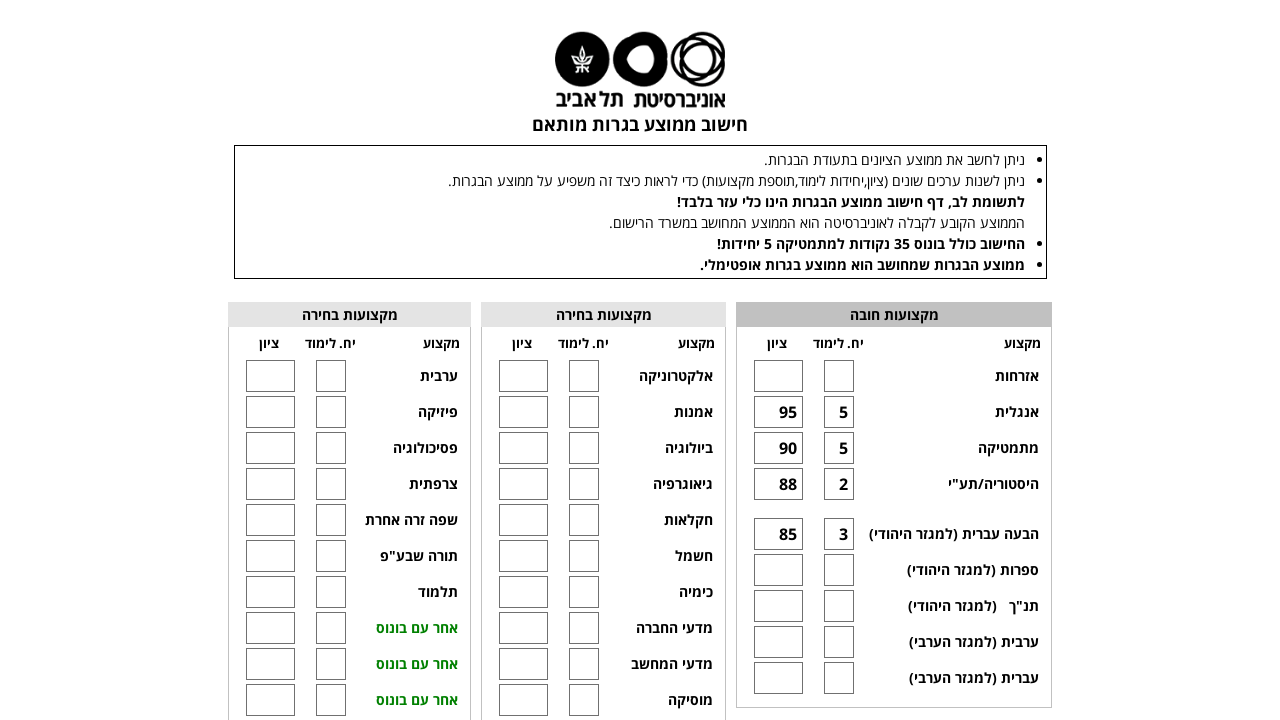

Extracted subject name 'חקלאות ' from row 16
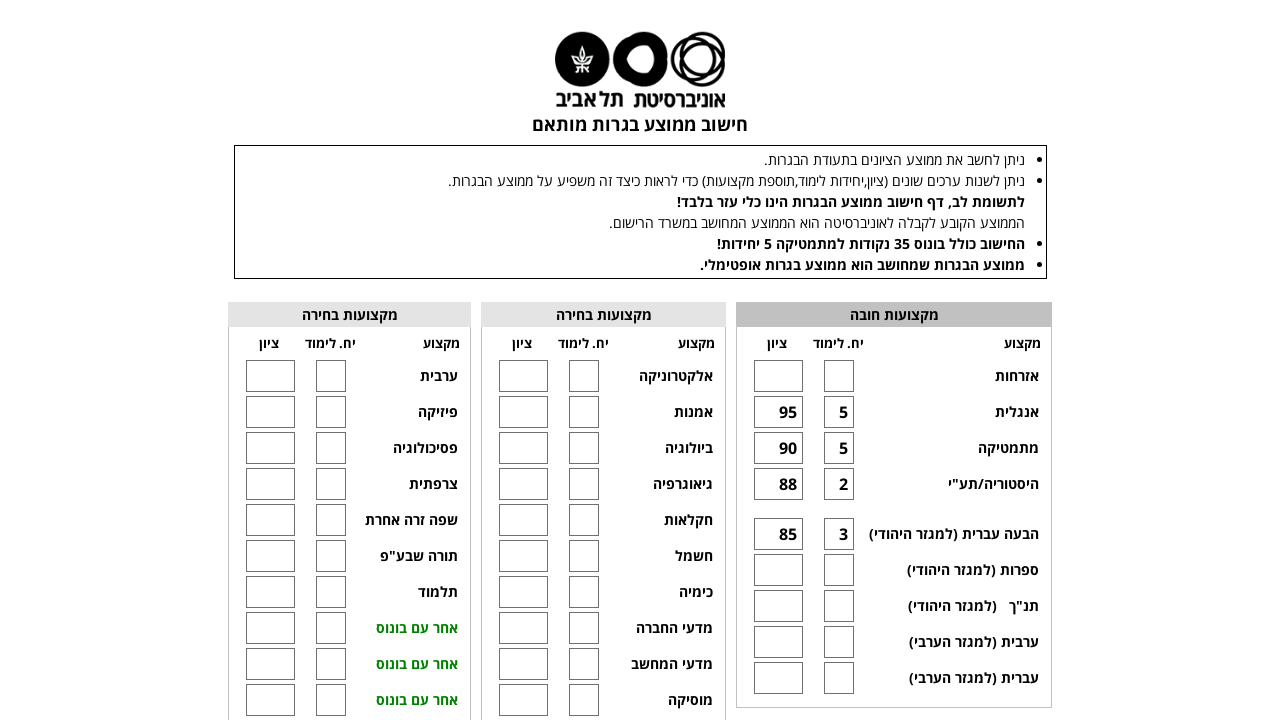

Extracted subject name 'חשמל ' from row 17
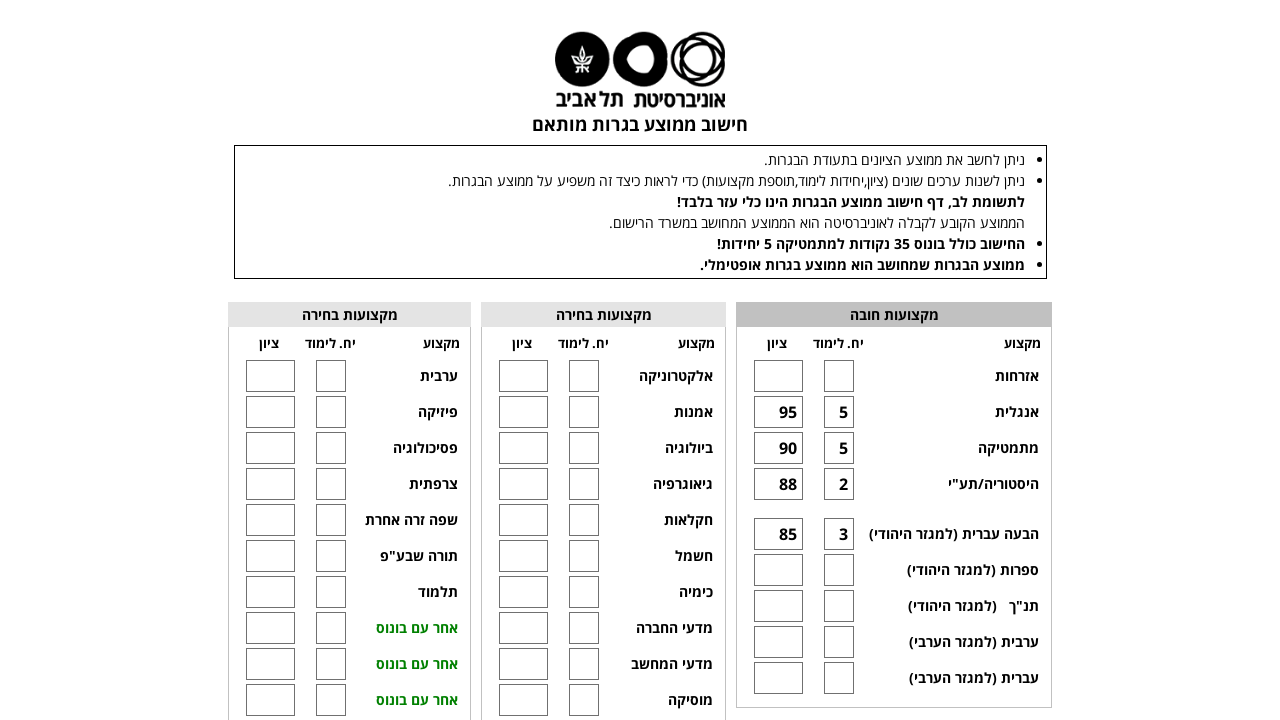

Extracted subject name 'כימיה ' from row 18
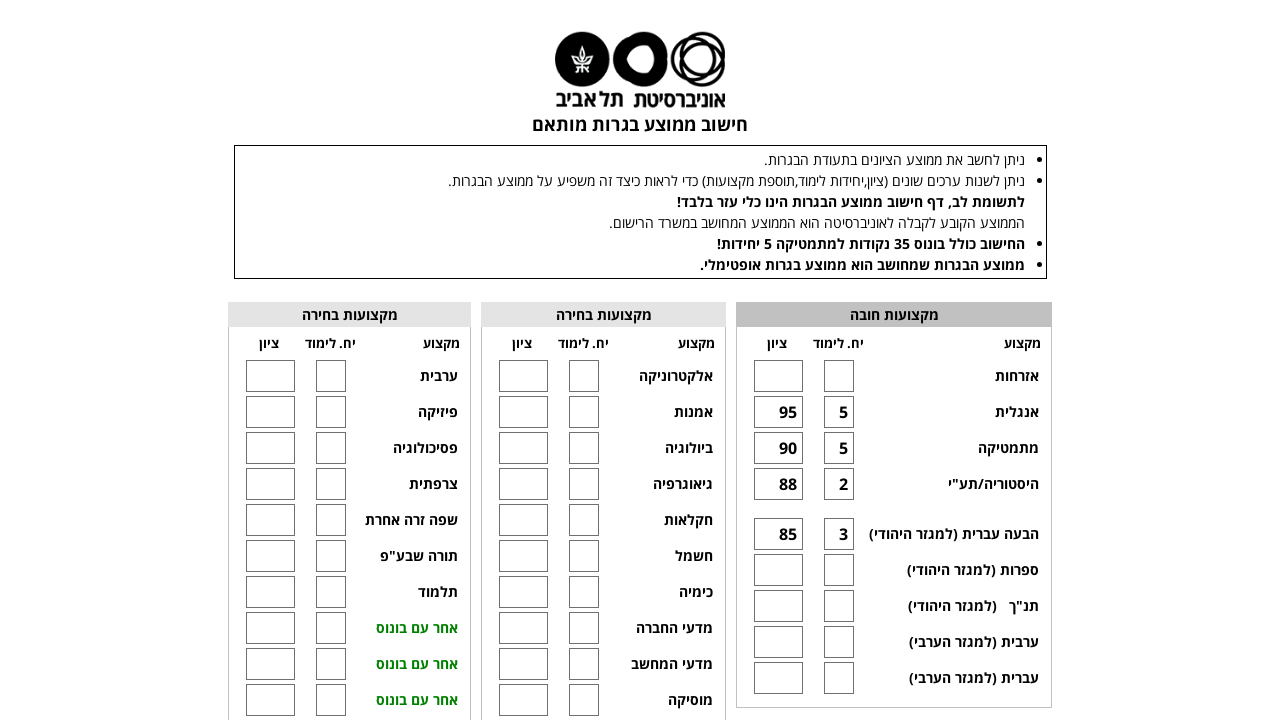

Extracted subject name 'מדעי החברה ' from row 19
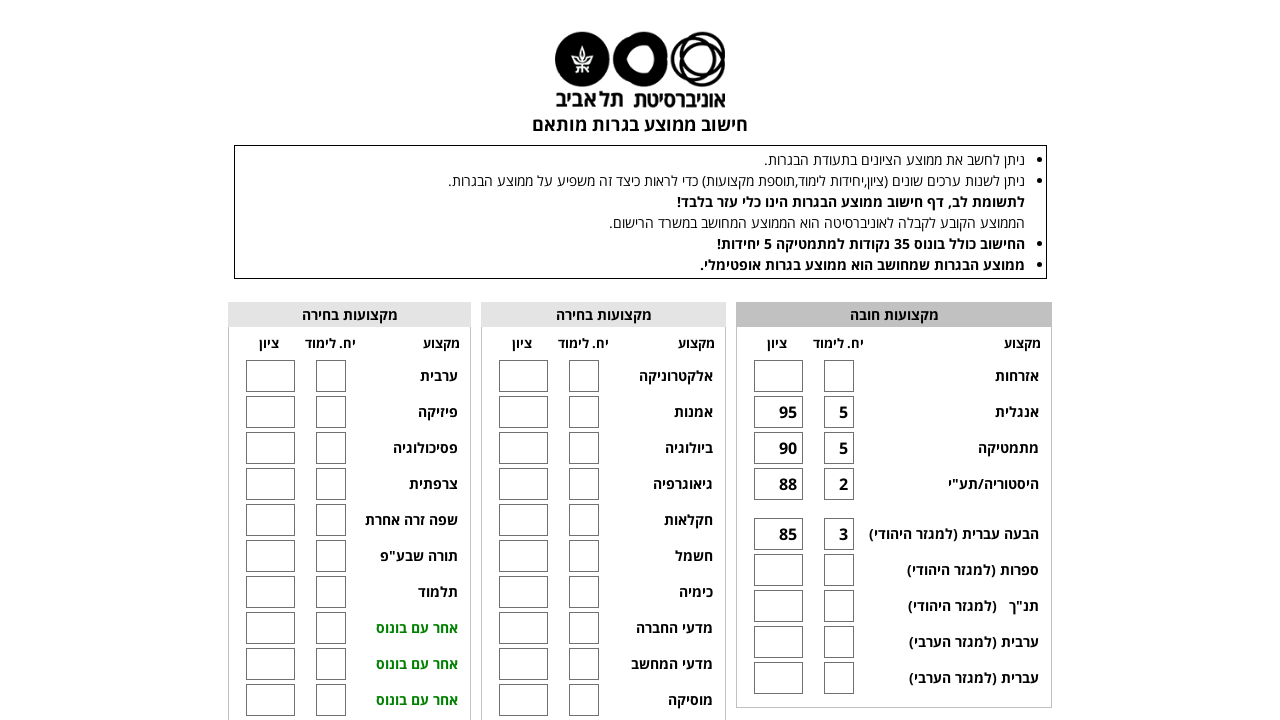

Extracted subject name 'מדעי המחשב ' from row 20
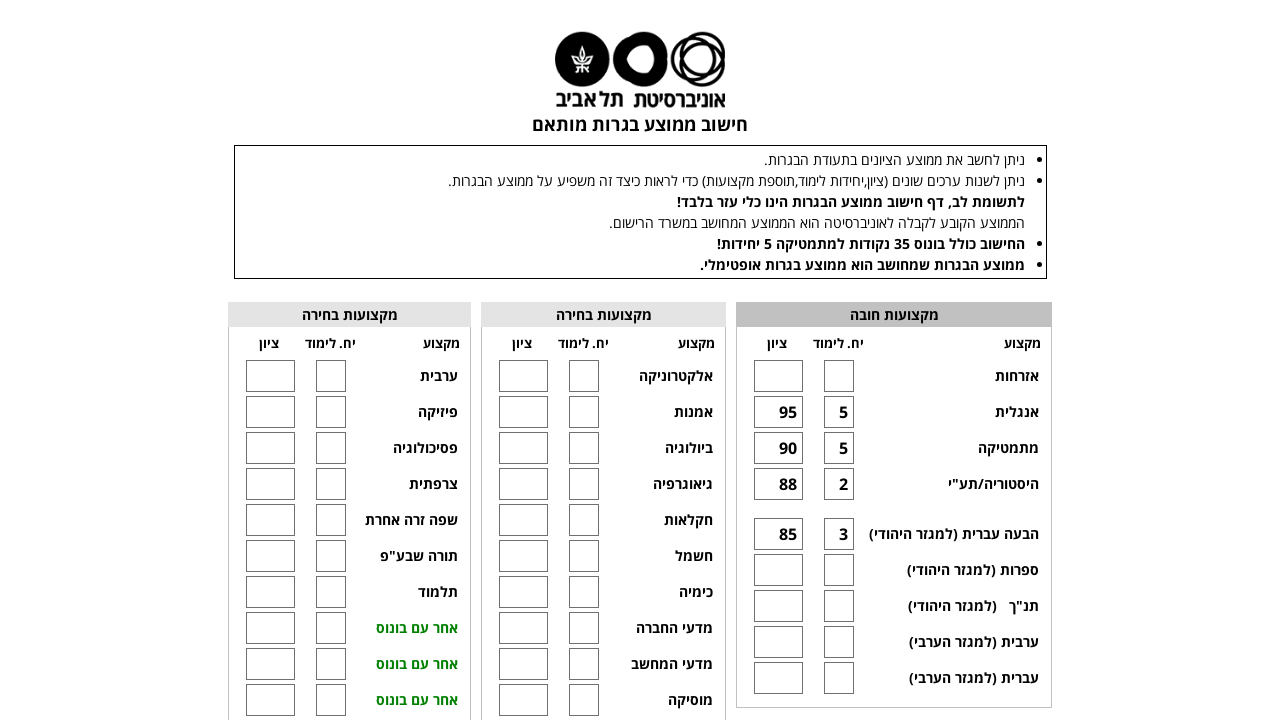

Extracted subject name 'מוסיקה ' from row 21
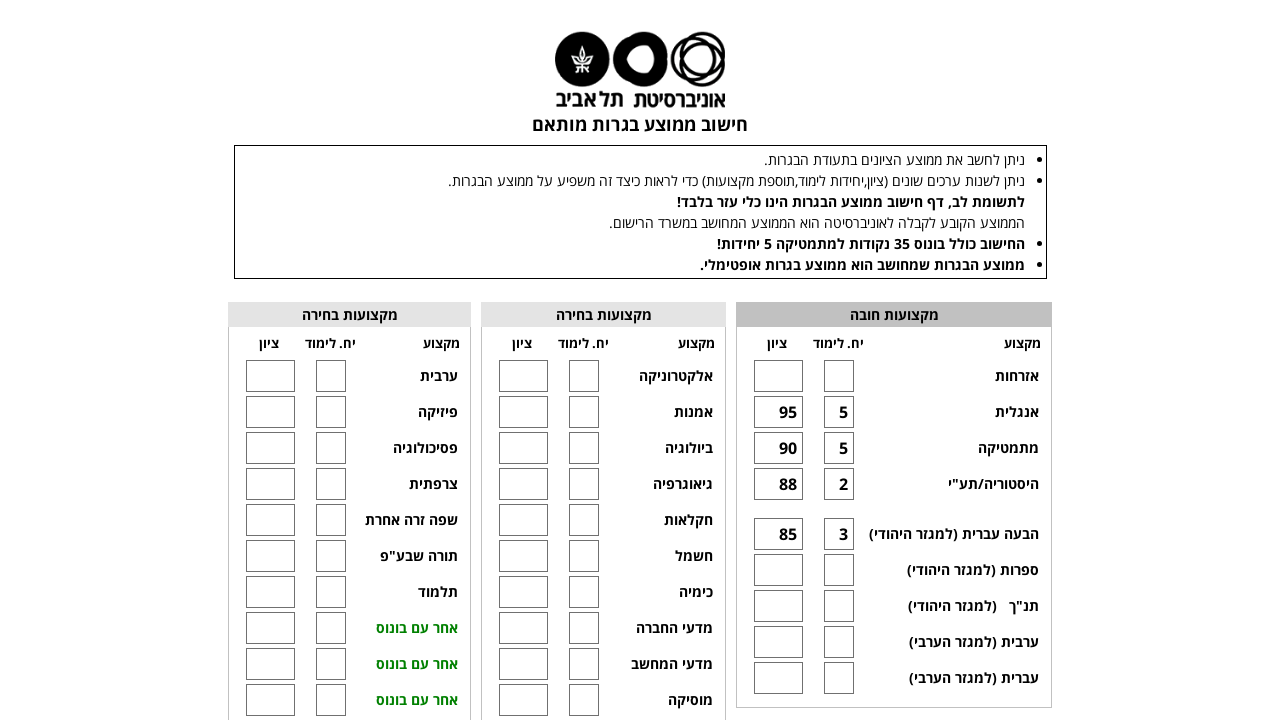

Extracted subject name 'מחשבת ישראל ' from row 22
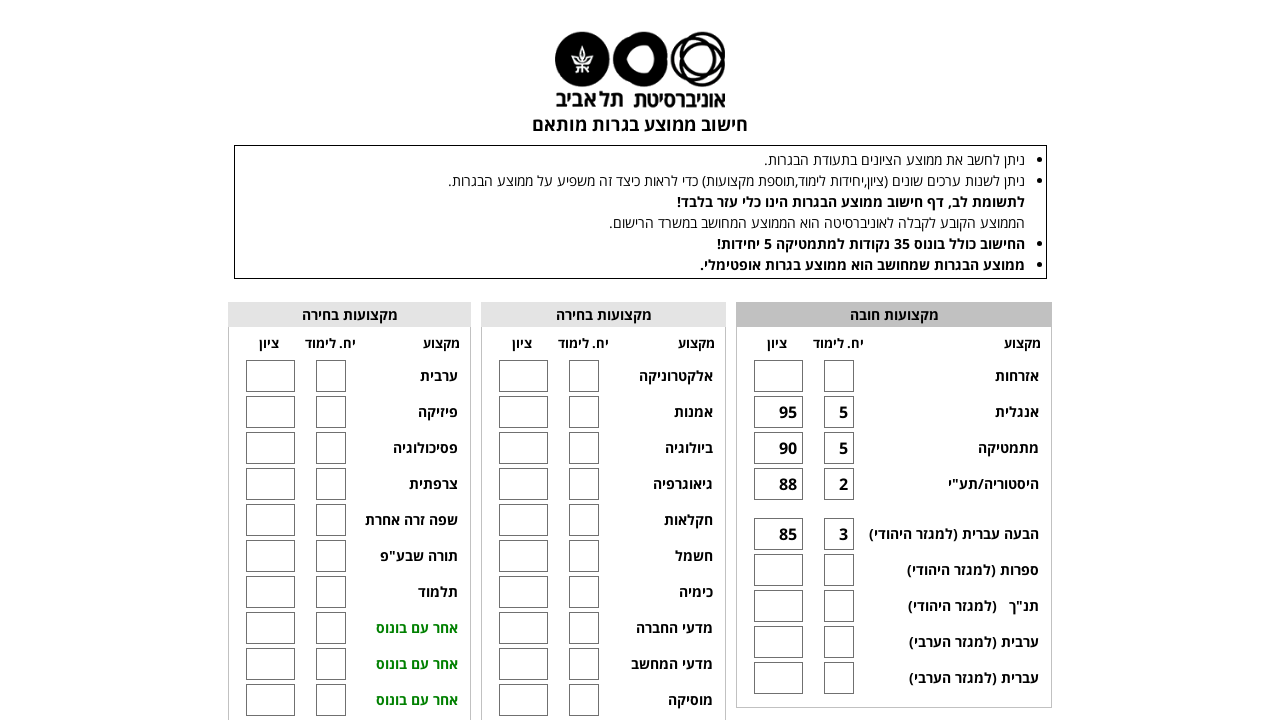

Extracted subject name 'מכשור ובקרה ' from row 23
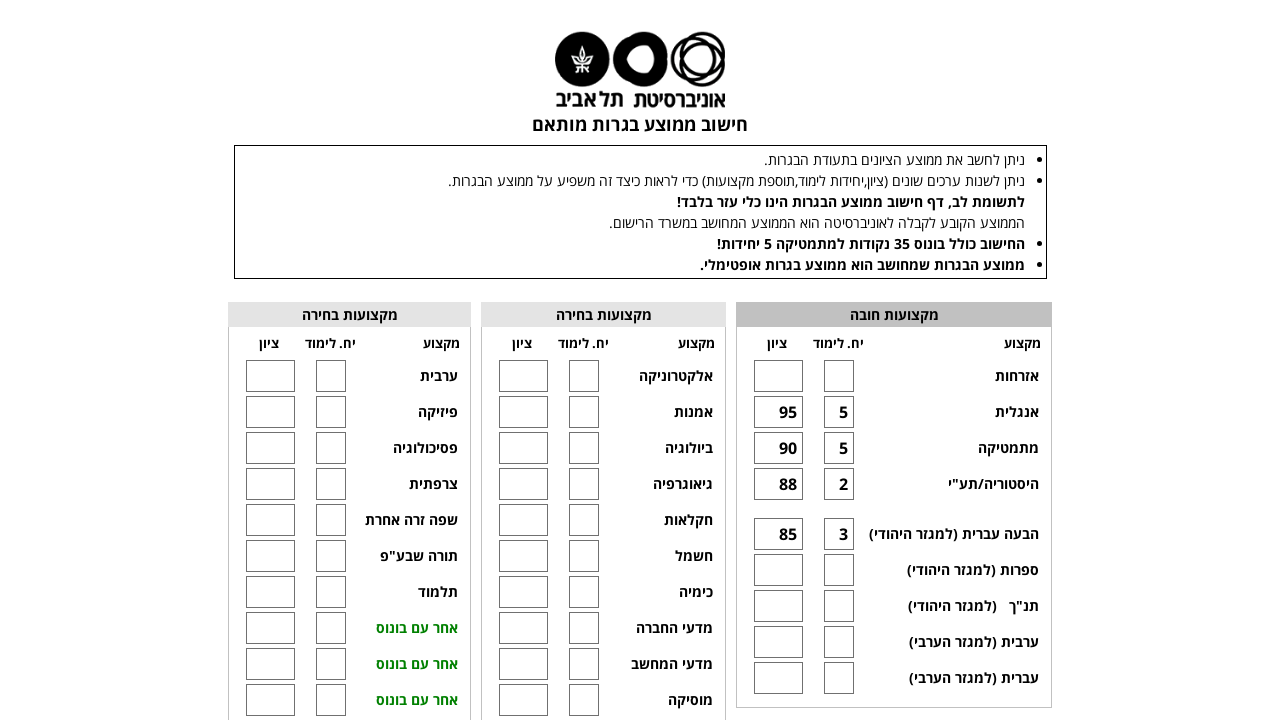

Extracted subject name ' מכניקה הנדסית ' from row 24
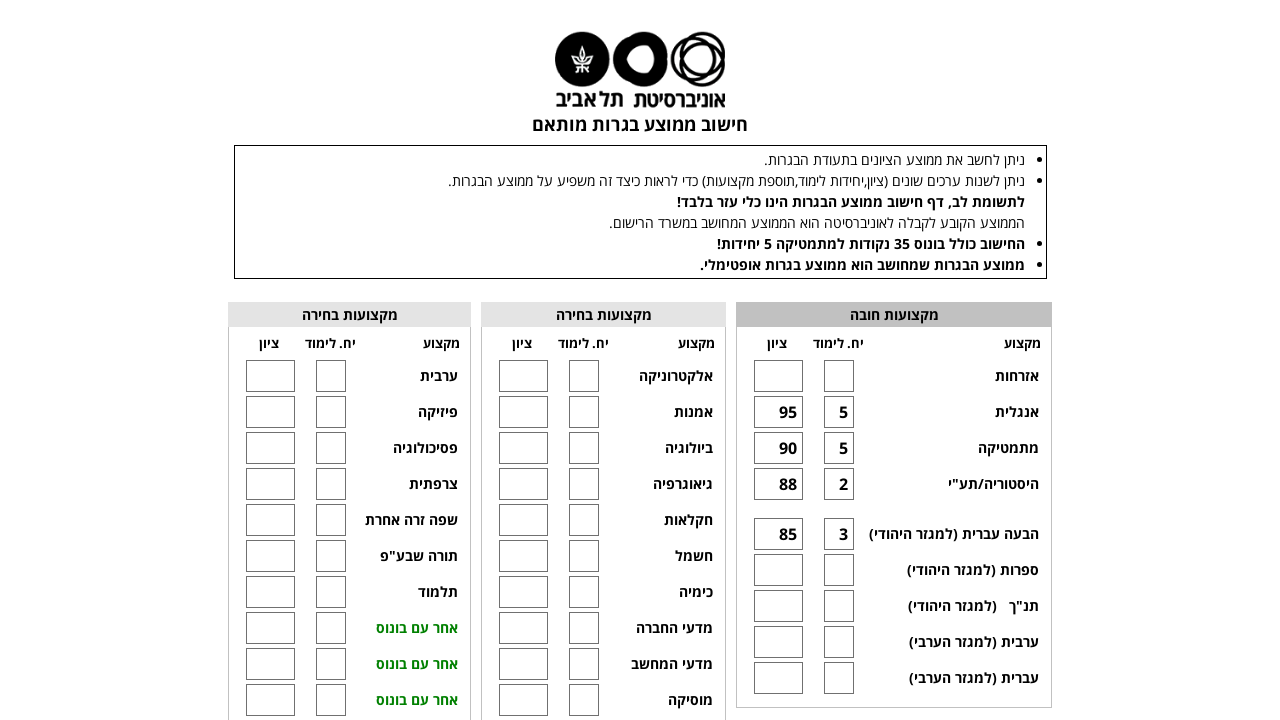

Extracted subject name 'ערבית ' from row 26
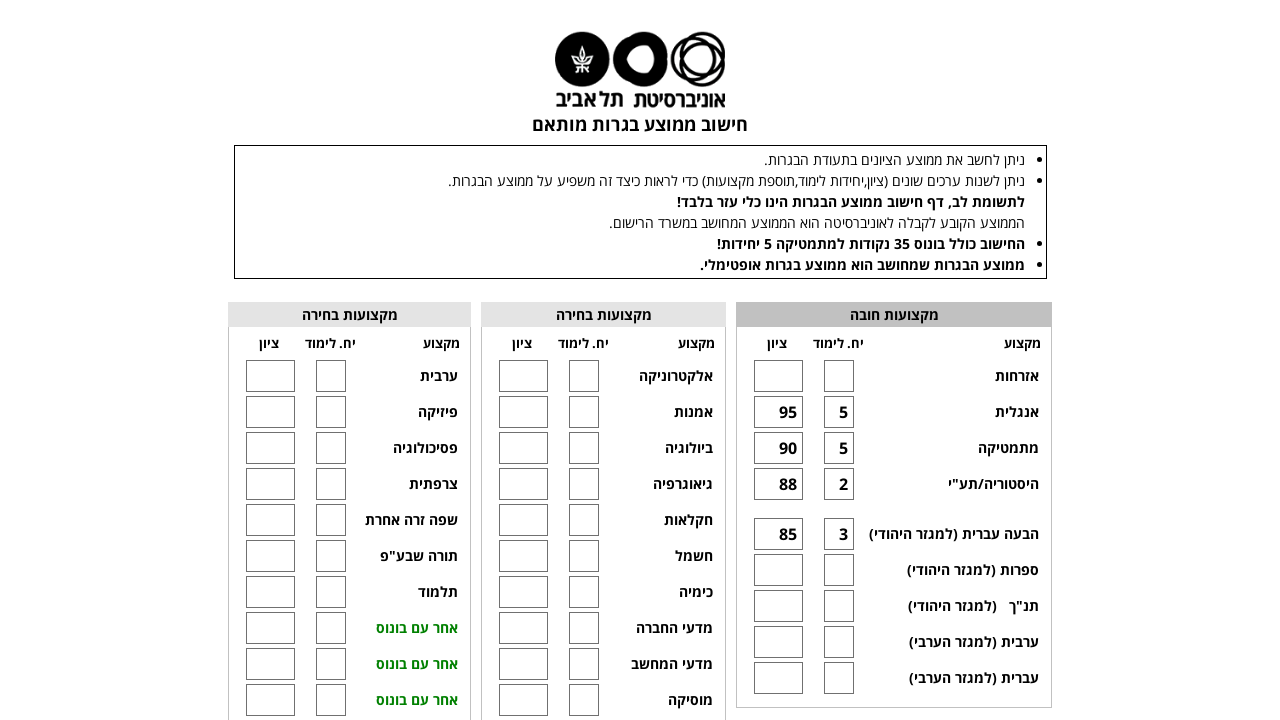

Extracted subject name 'פיזיקה ' from row 27
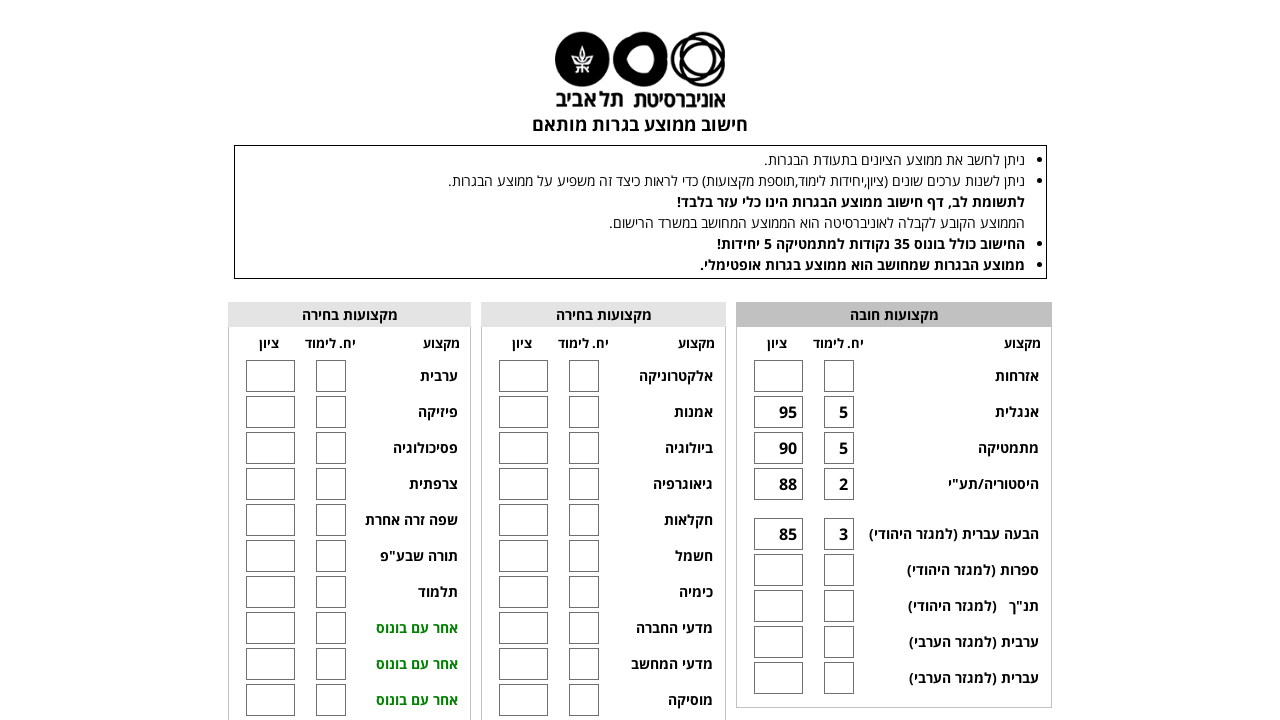

Found matching score data for 'פיזיקה ': grade=92, units=5
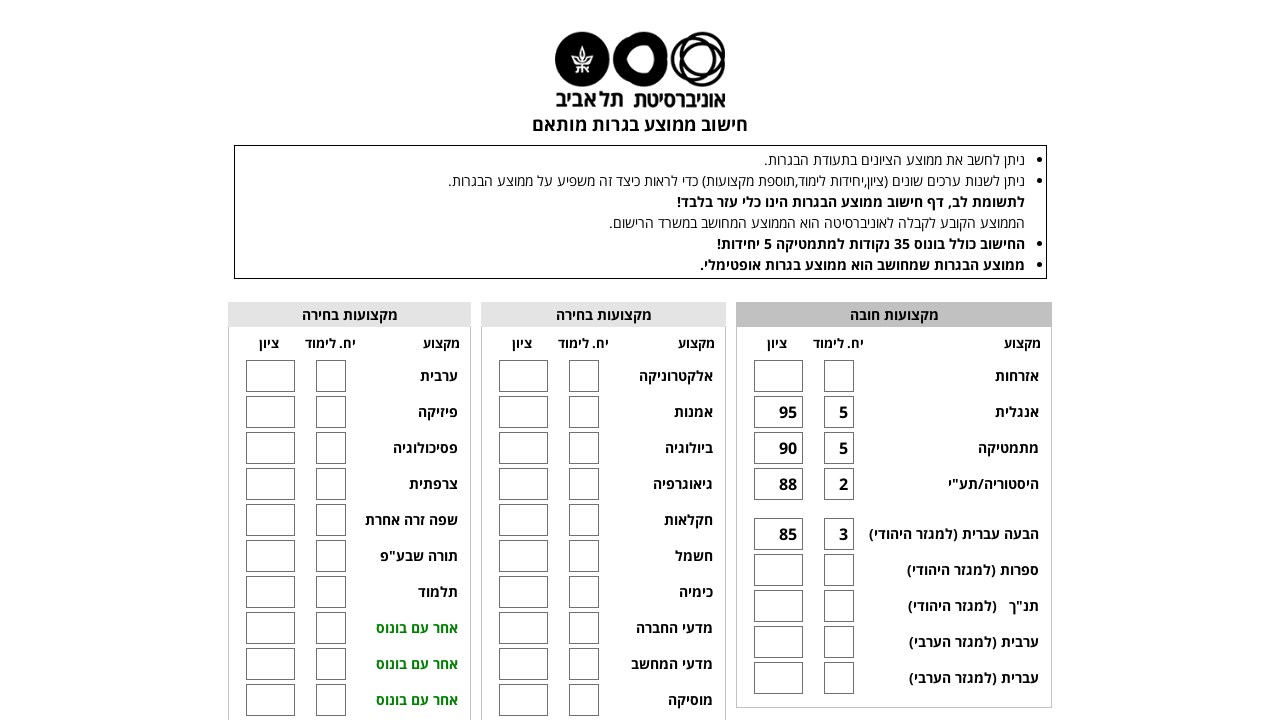

Filled grade field with '92' for subject 'פיזיקה ' on form >> .trtblscont >> tr >> nth=27 >> td >> nth=0 >> input
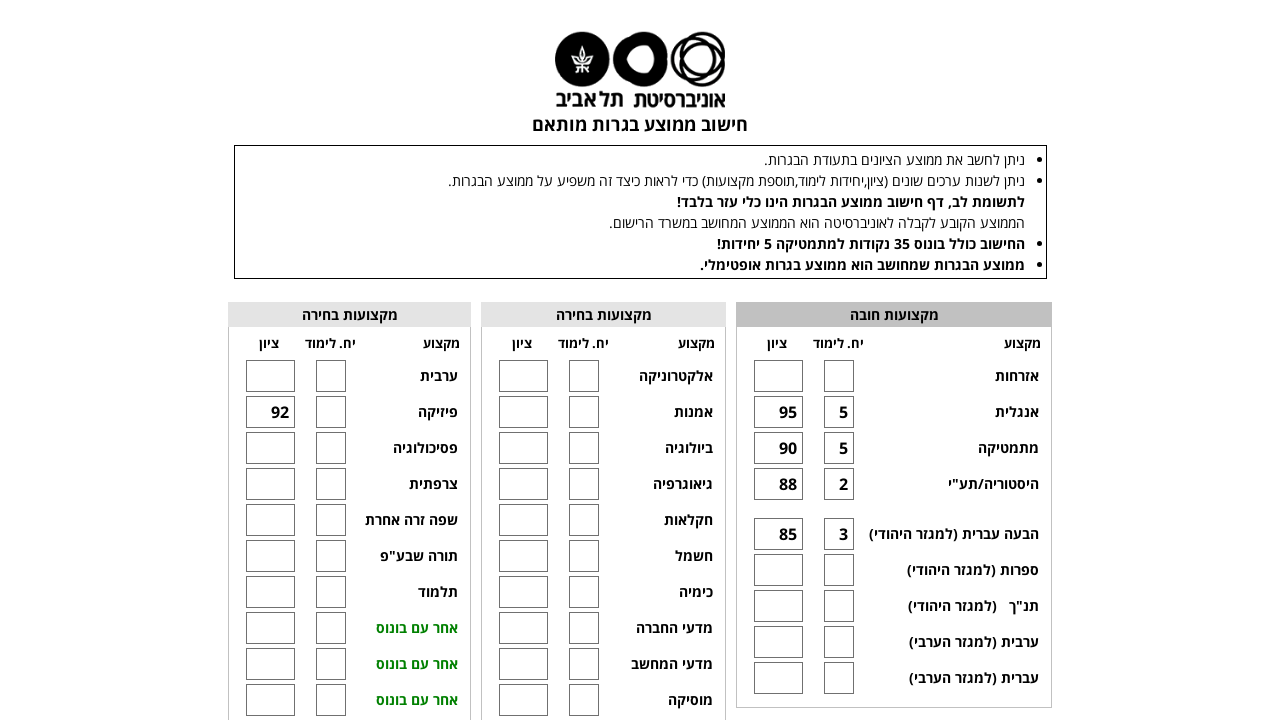

Filled units field with '5' for subject 'פיזיקה ' on form >> .trtblscont >> tr >> nth=27 >> td >> nth=1 >> input
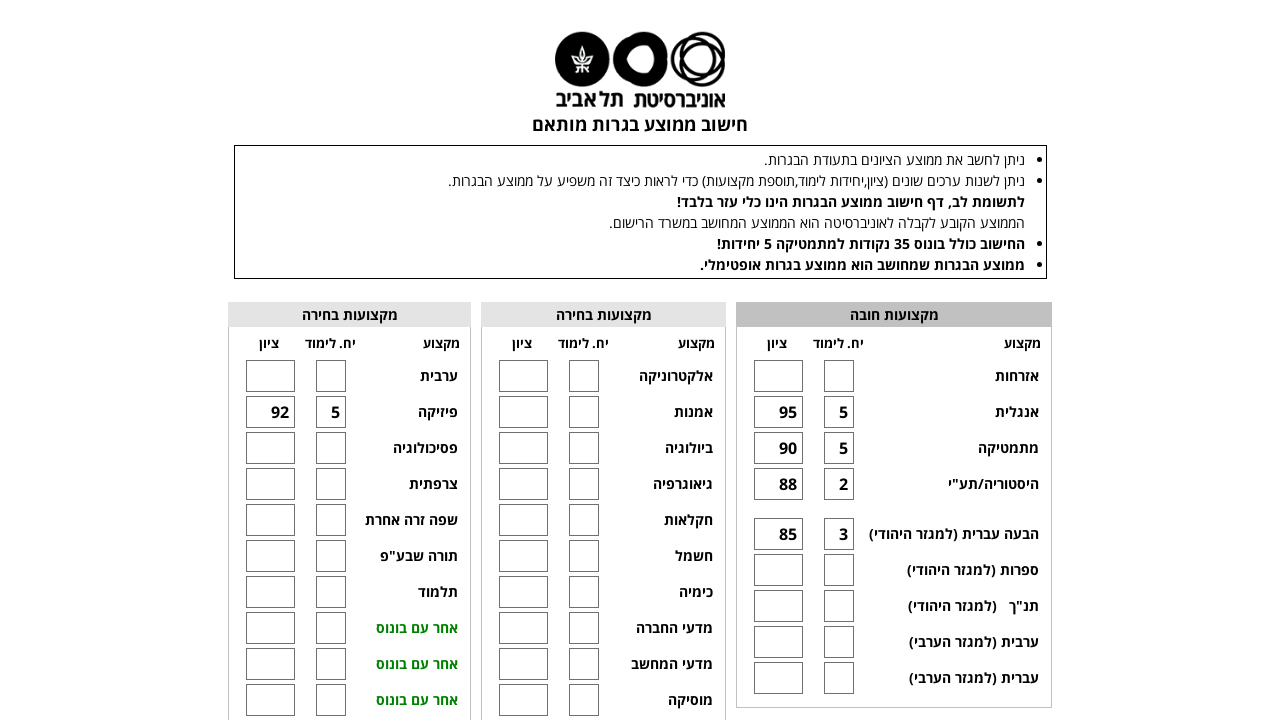

Extracted subject name 'פסיכולוגיה ' from row 28
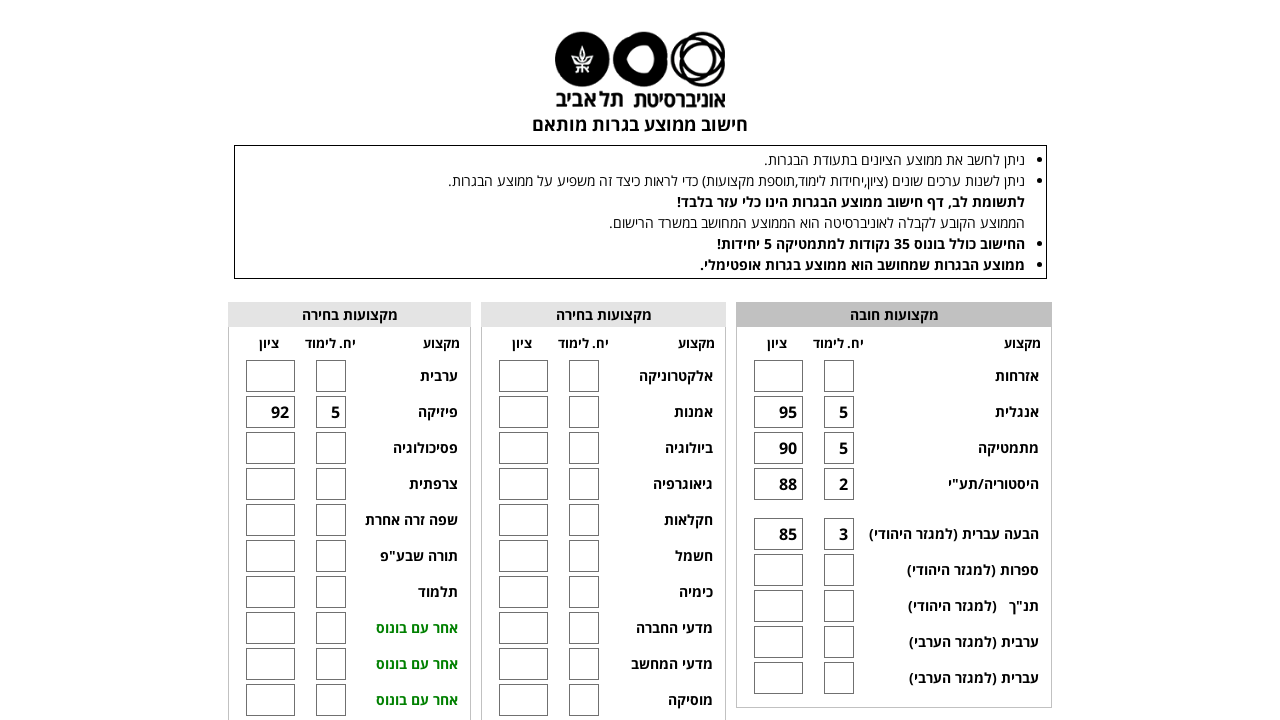

Extracted subject name 'צרפתית ' from row 29
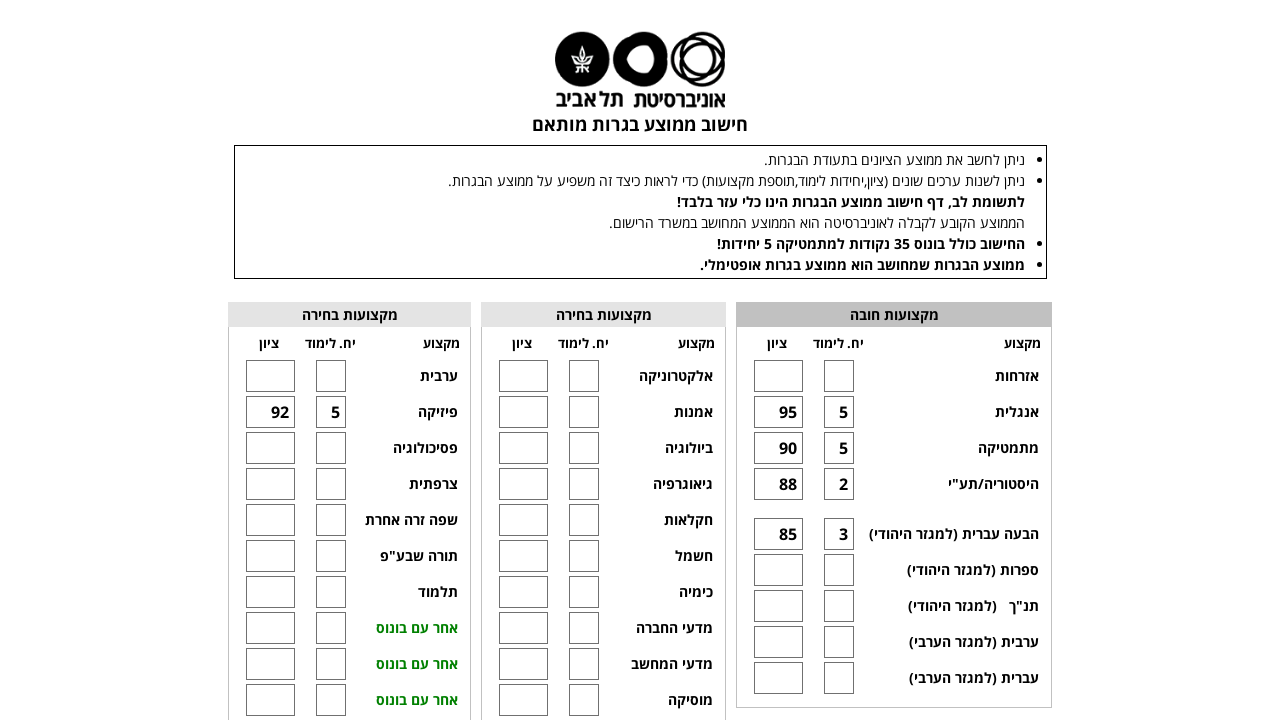

Extracted subject name ' שפה זרה אחרת ' from row 30
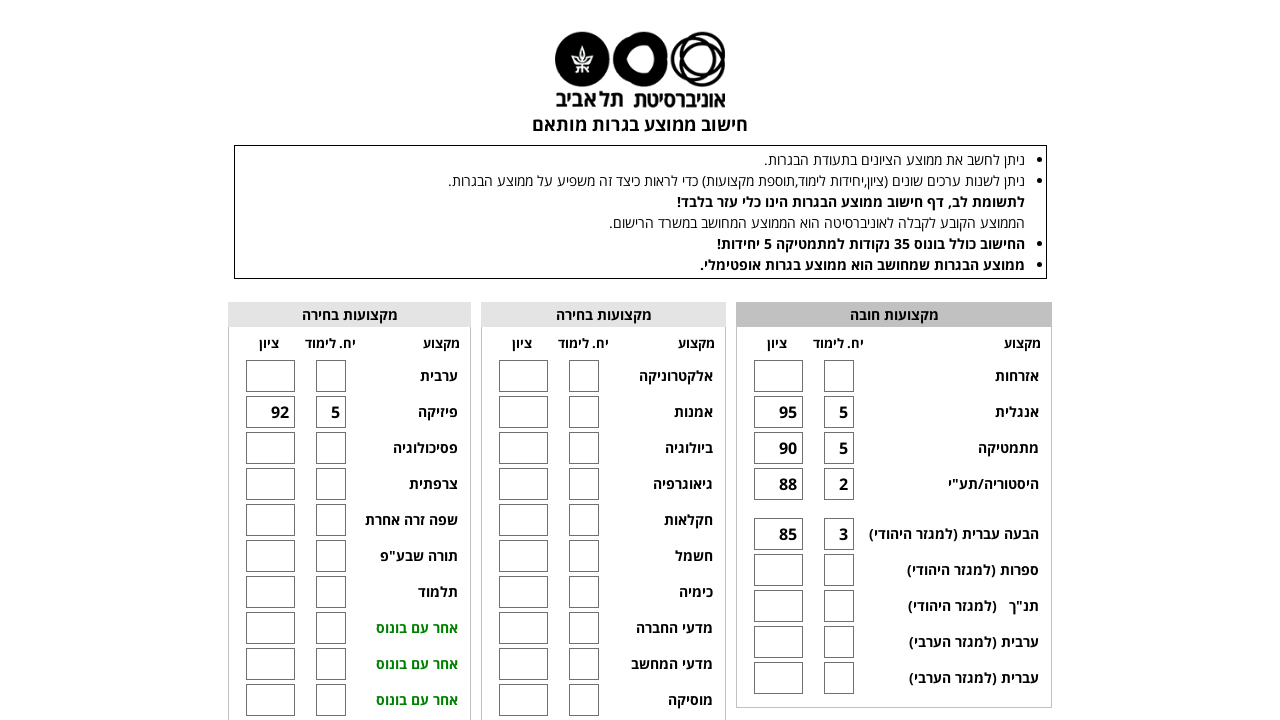

Extracted subject name 'תורה שבע"פ ' from row 31
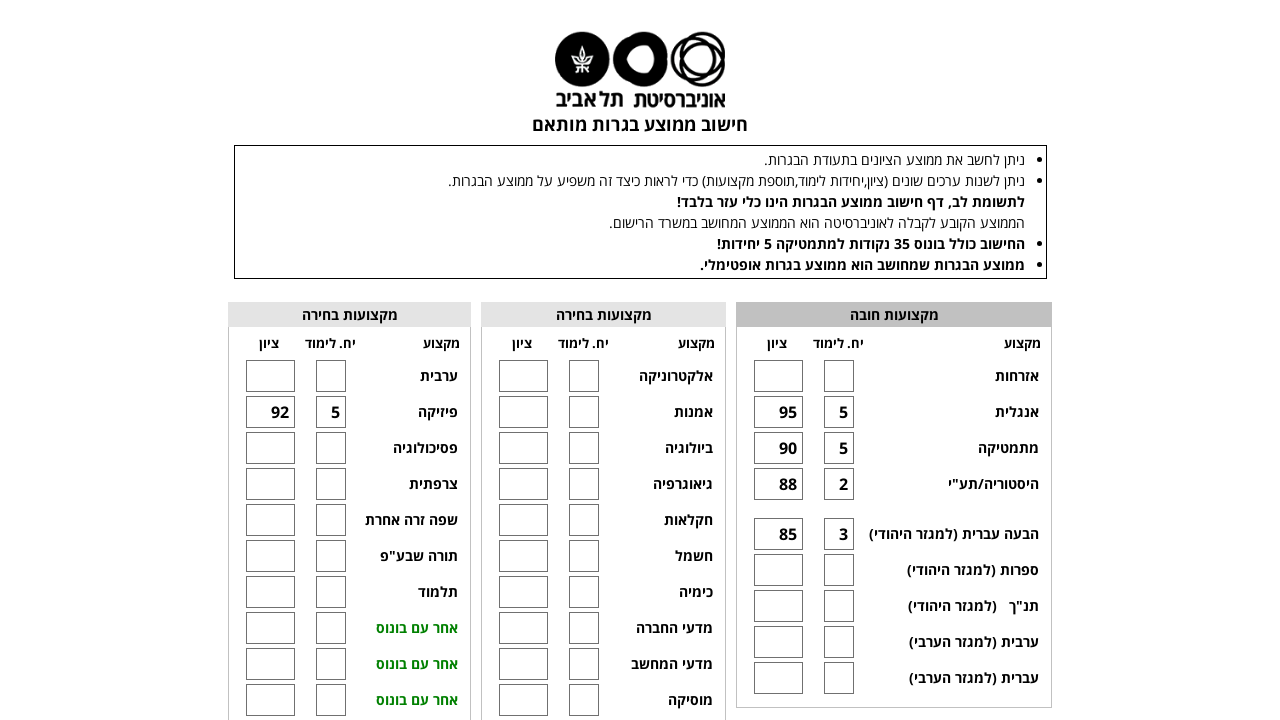

Extracted subject name 'תלמוד ' from row 32
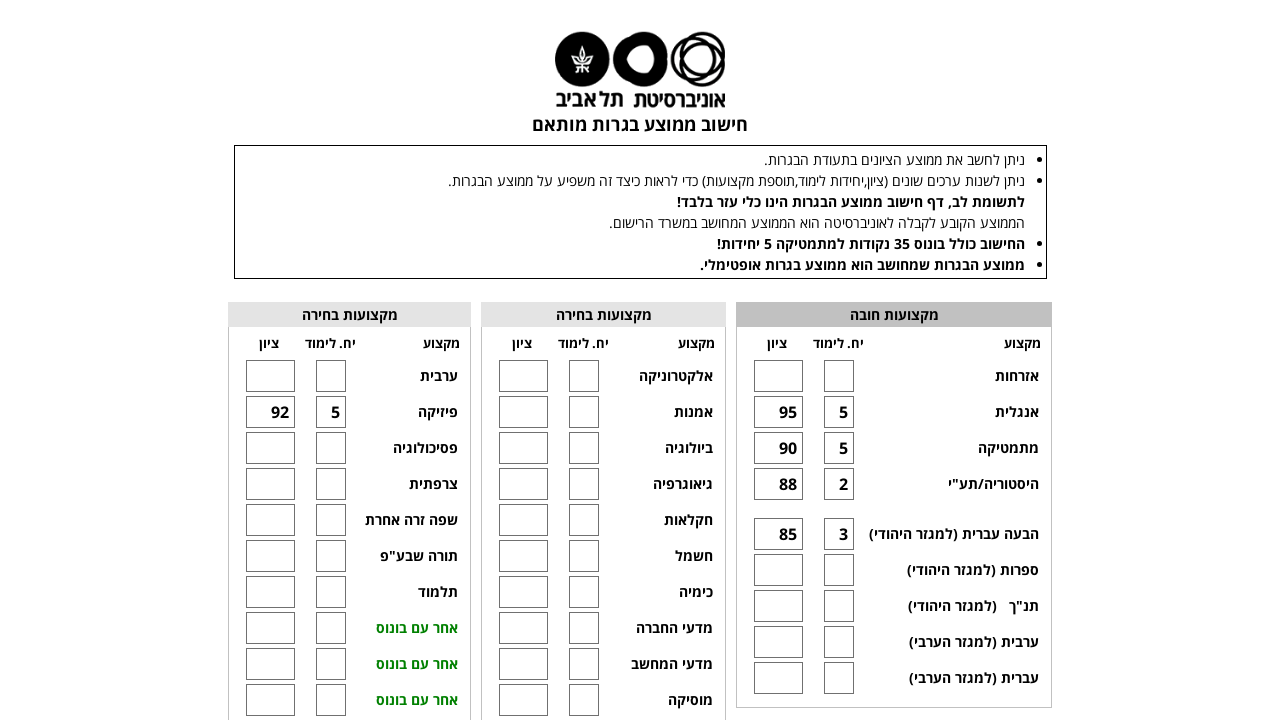

Extracted subject name 'אחר עם בונוס ' from row 33
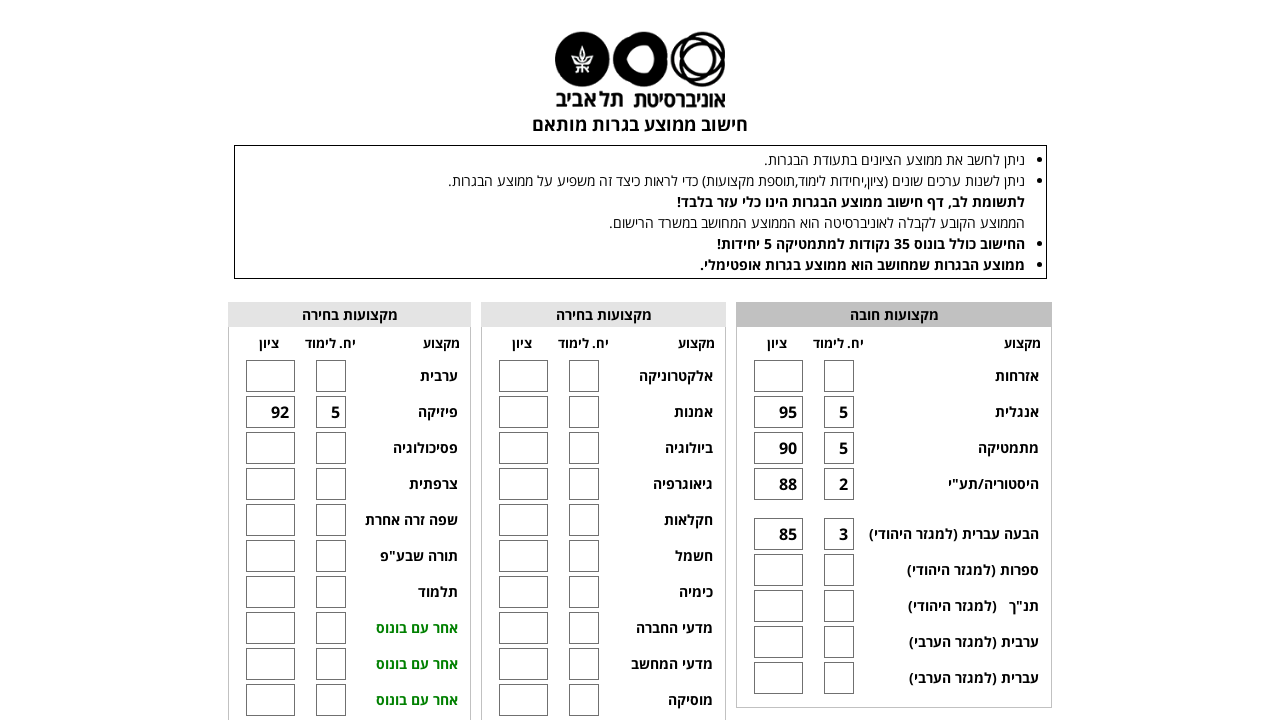

Extracted subject name 'אחר עם בונוס ' from row 34
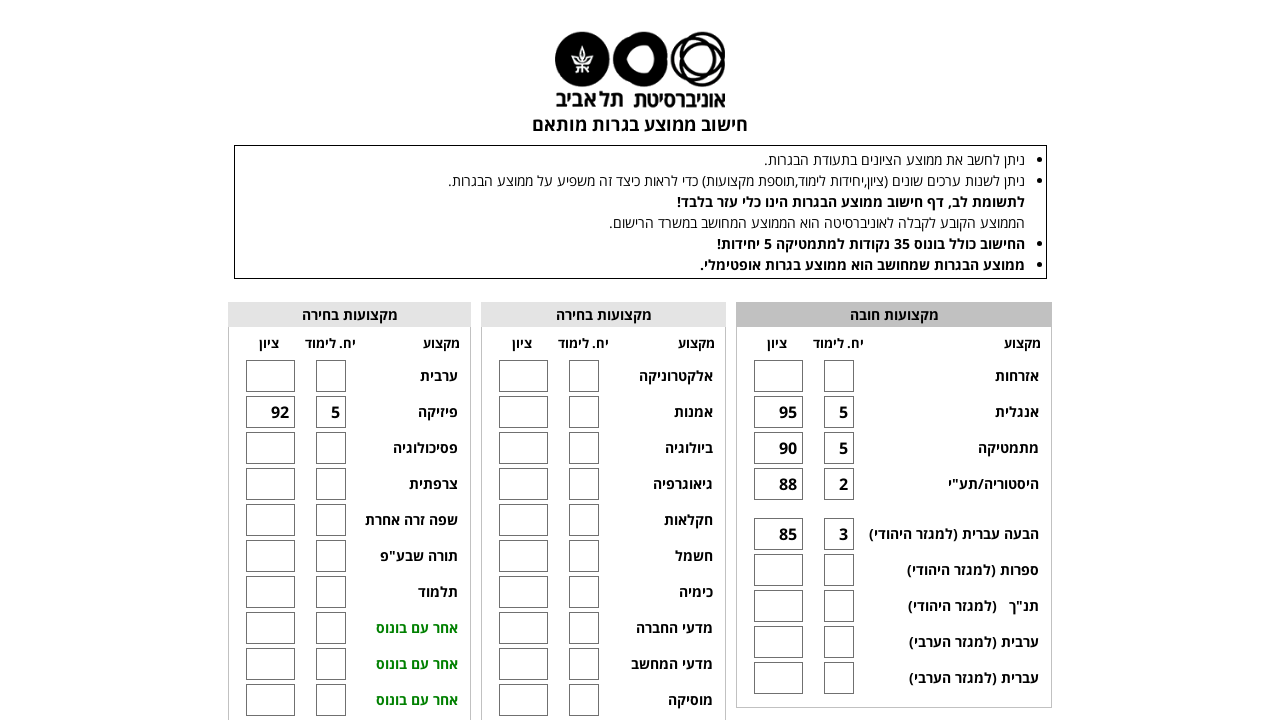

Extracted subject name 'אחר עם בונוס ' from row 35
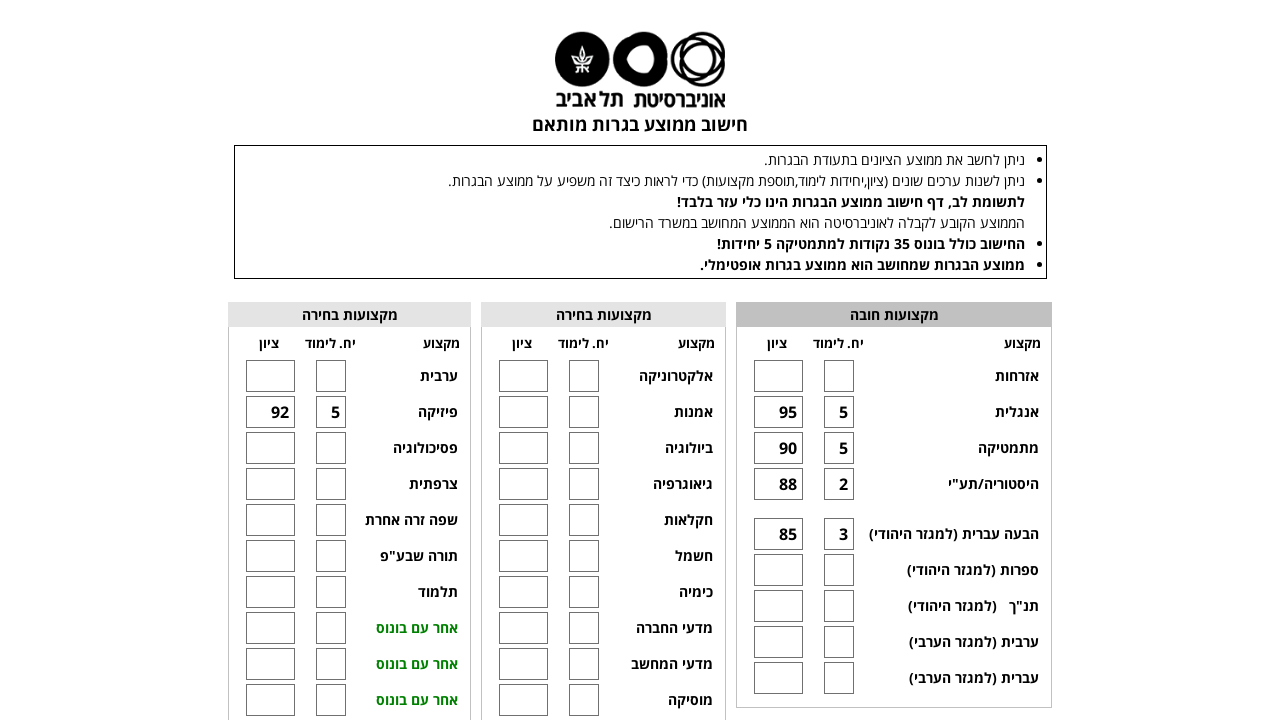

Extracted subject name 'אחר ללא בונוס ' from row 36
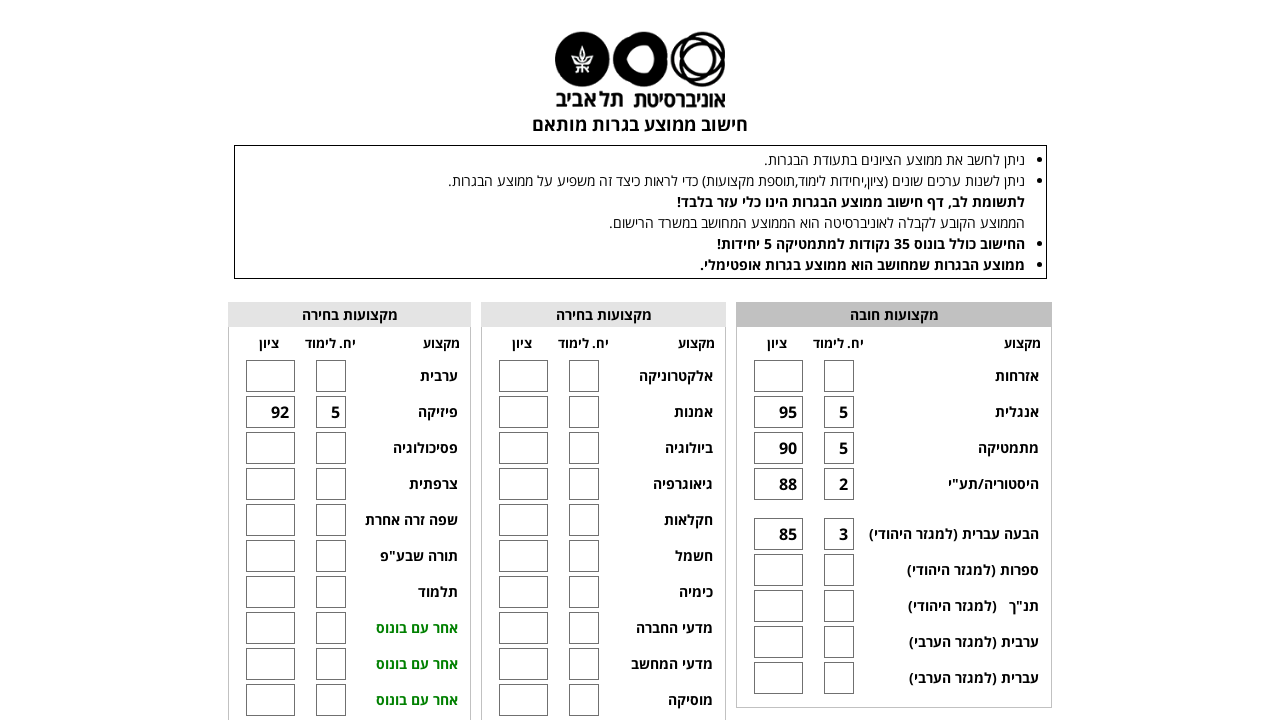

Extracted subject name 'אחר ללא בונוס ' from row 37
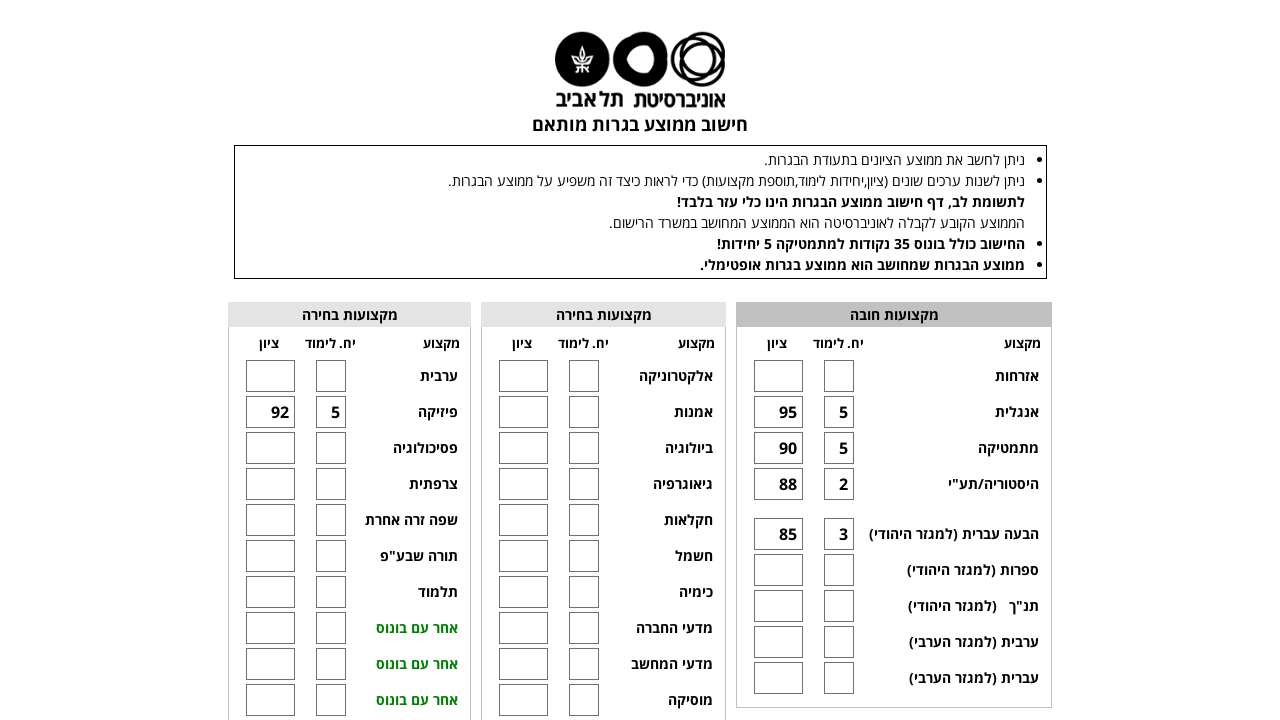

Extracted subject name 'אחר ללא בונוס ' from row 38
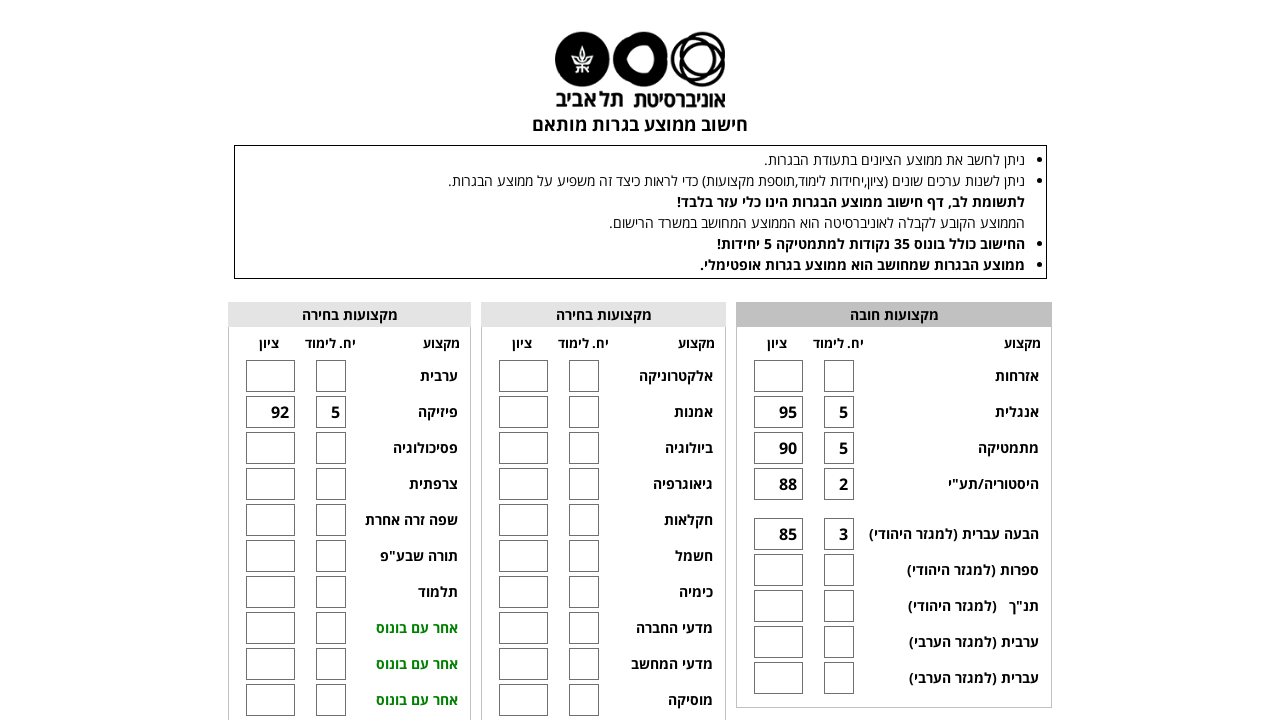

Clicked the submit button to calculate high school score at (752, 496) on input[type='submit']
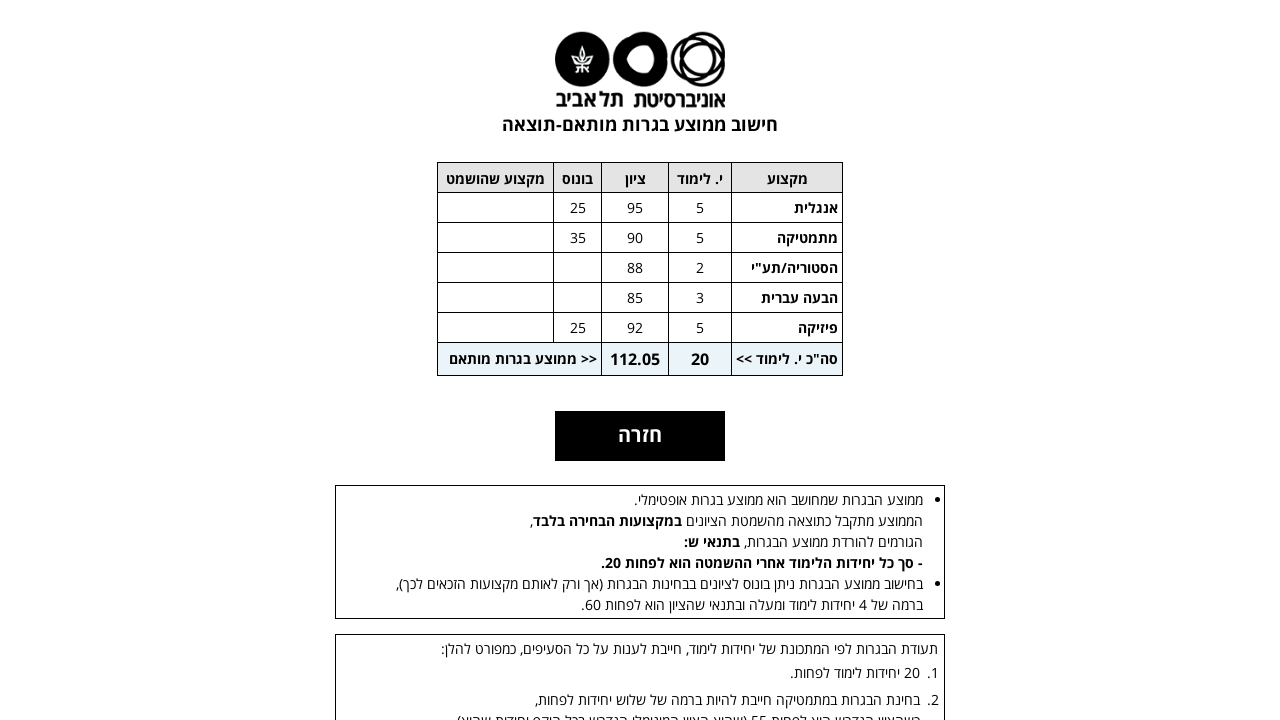

Waited for results page to load (URL changed to Bagrut_T.aspx)
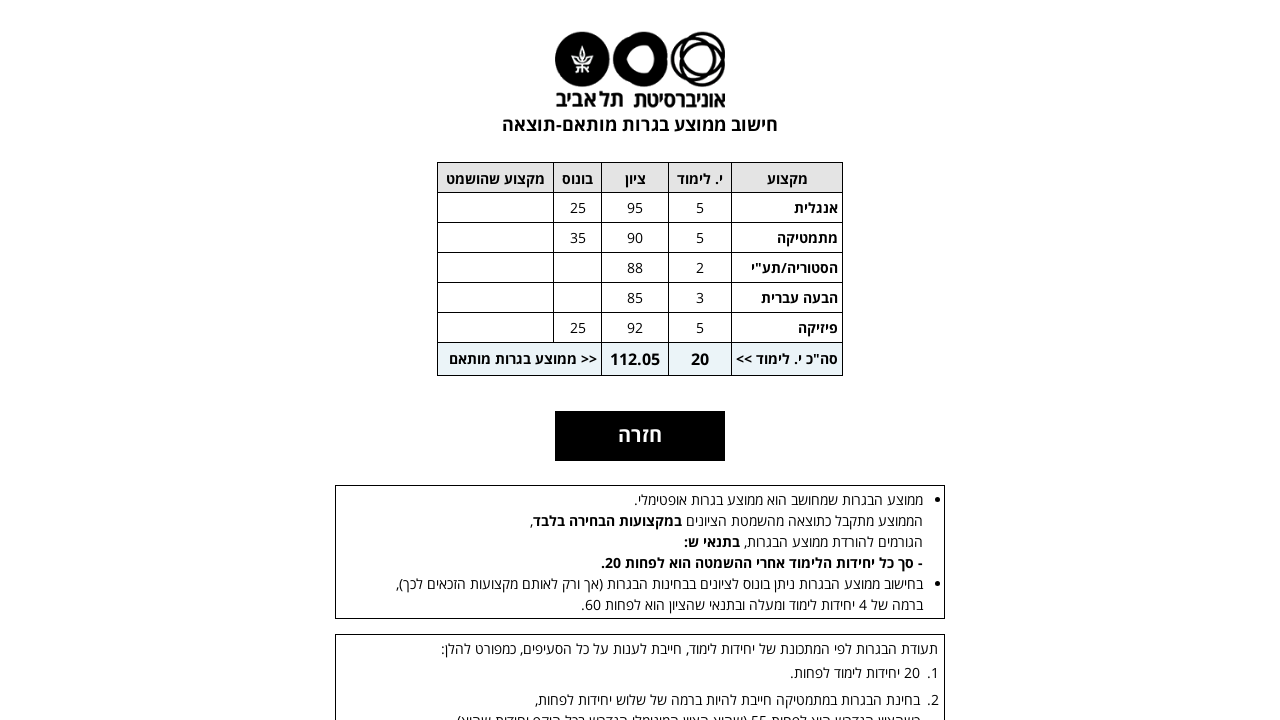

Located the result row element
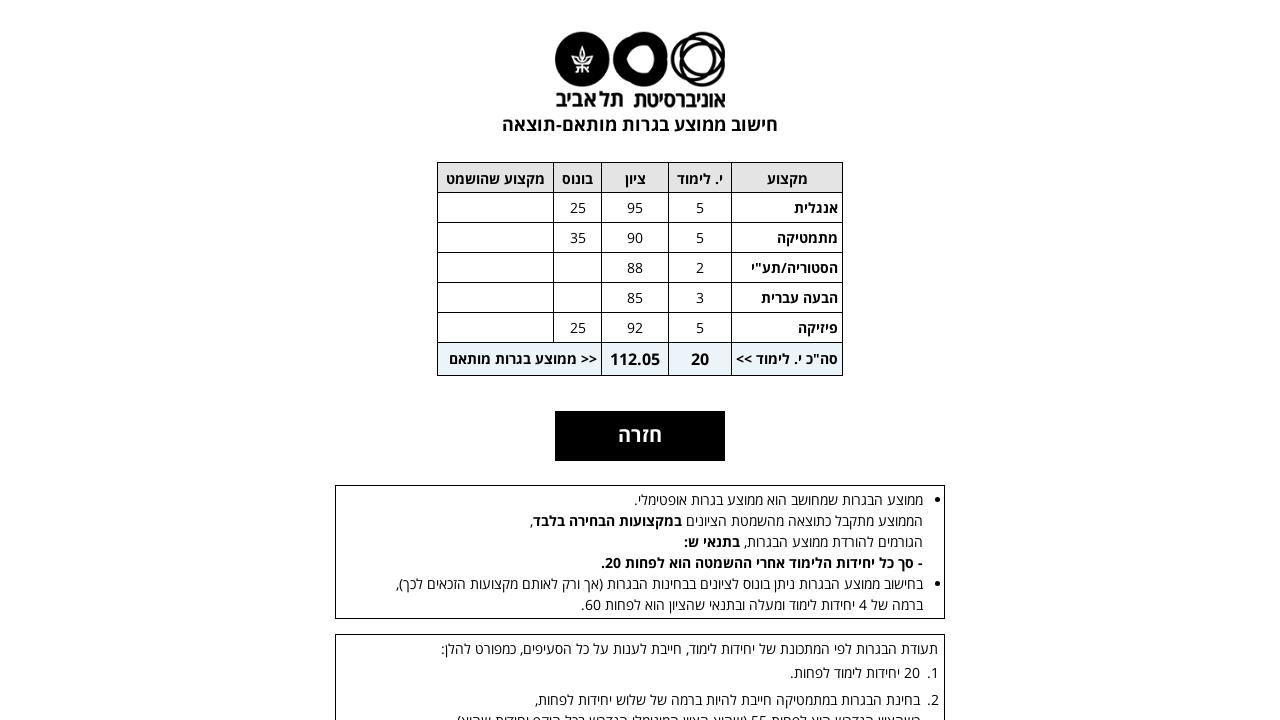

Extracted final high school score result:  112.05 
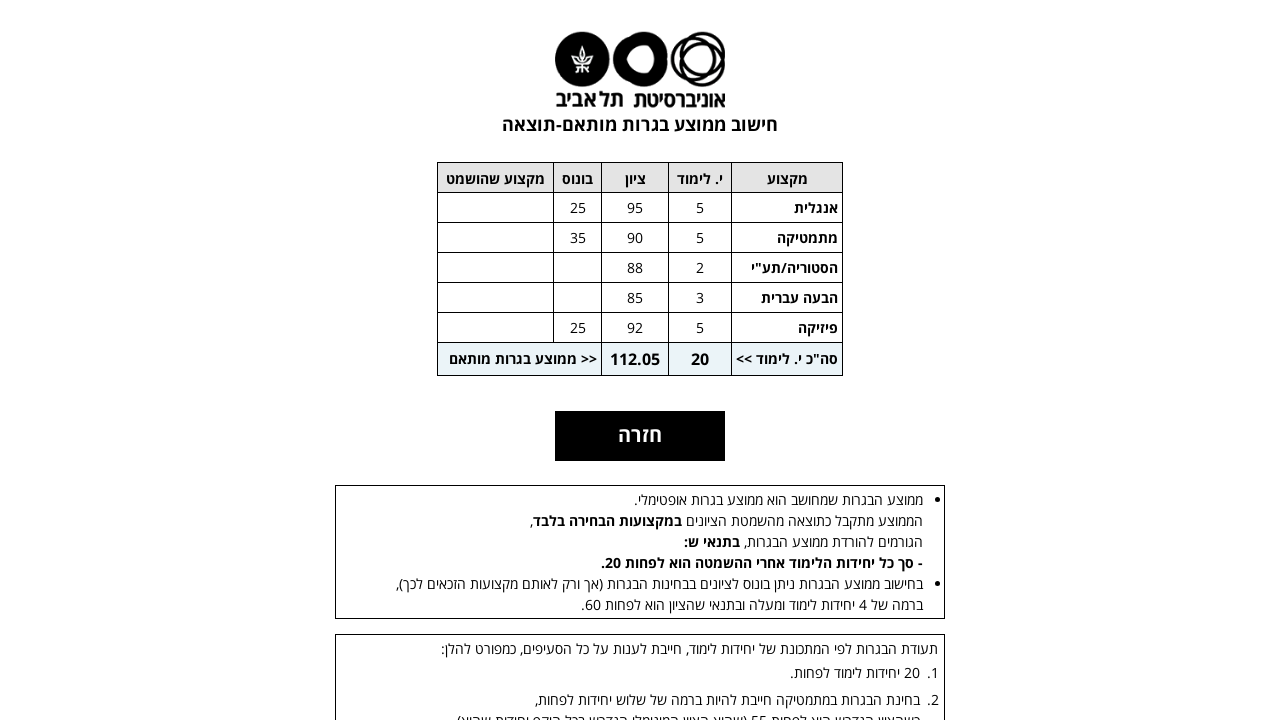

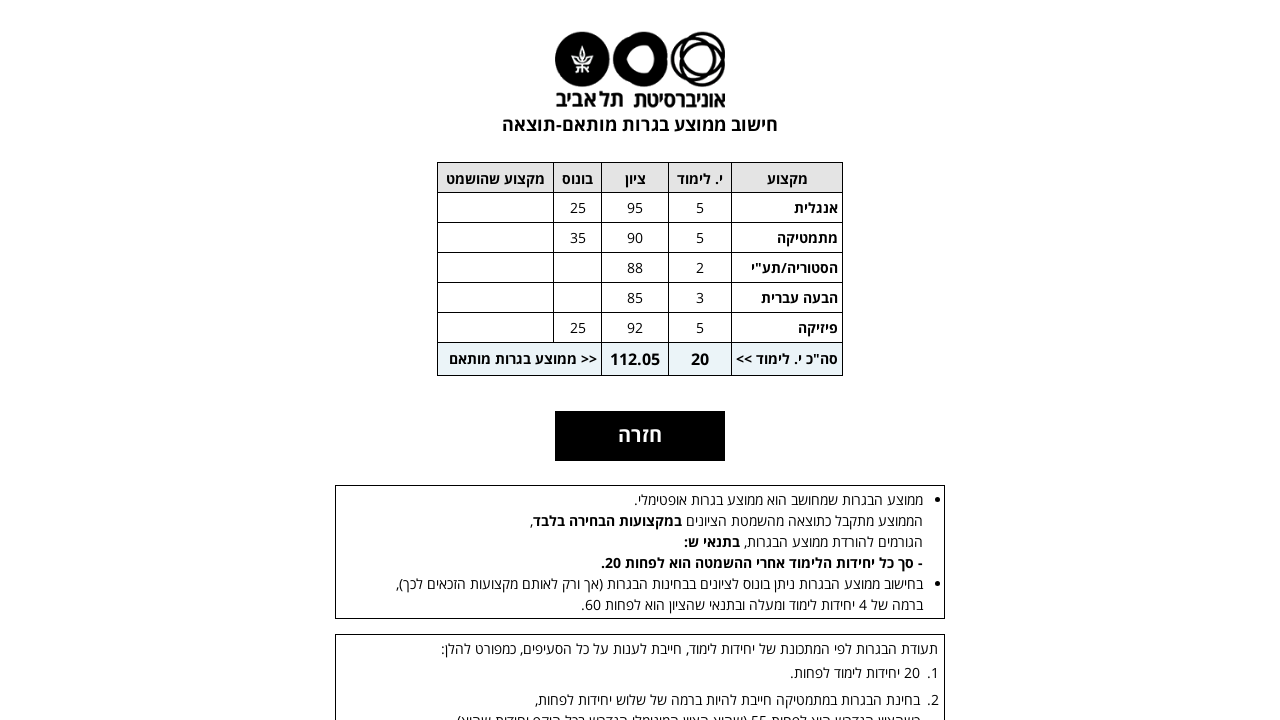